Navigates to an automation practice page and verifies footer links are present and accessible

Starting URL: https://rahulshettyacademy.com/AutomationPractice/

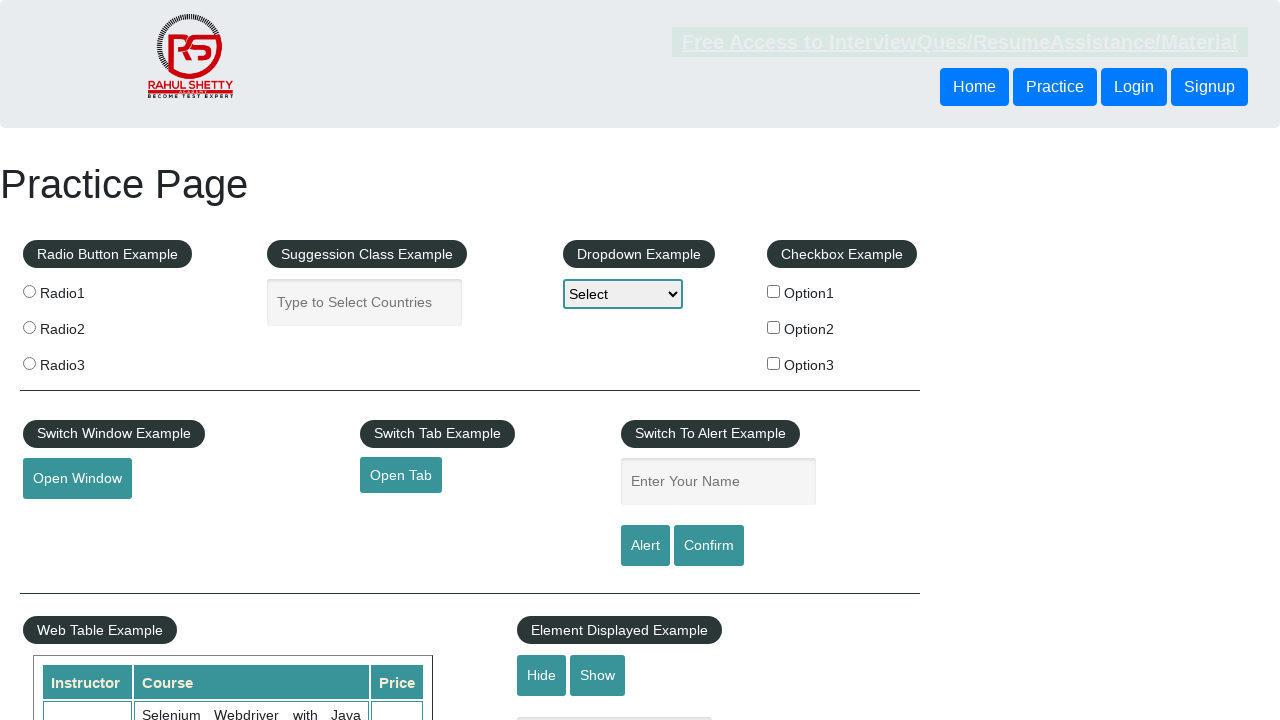

Waited for footer links to be present
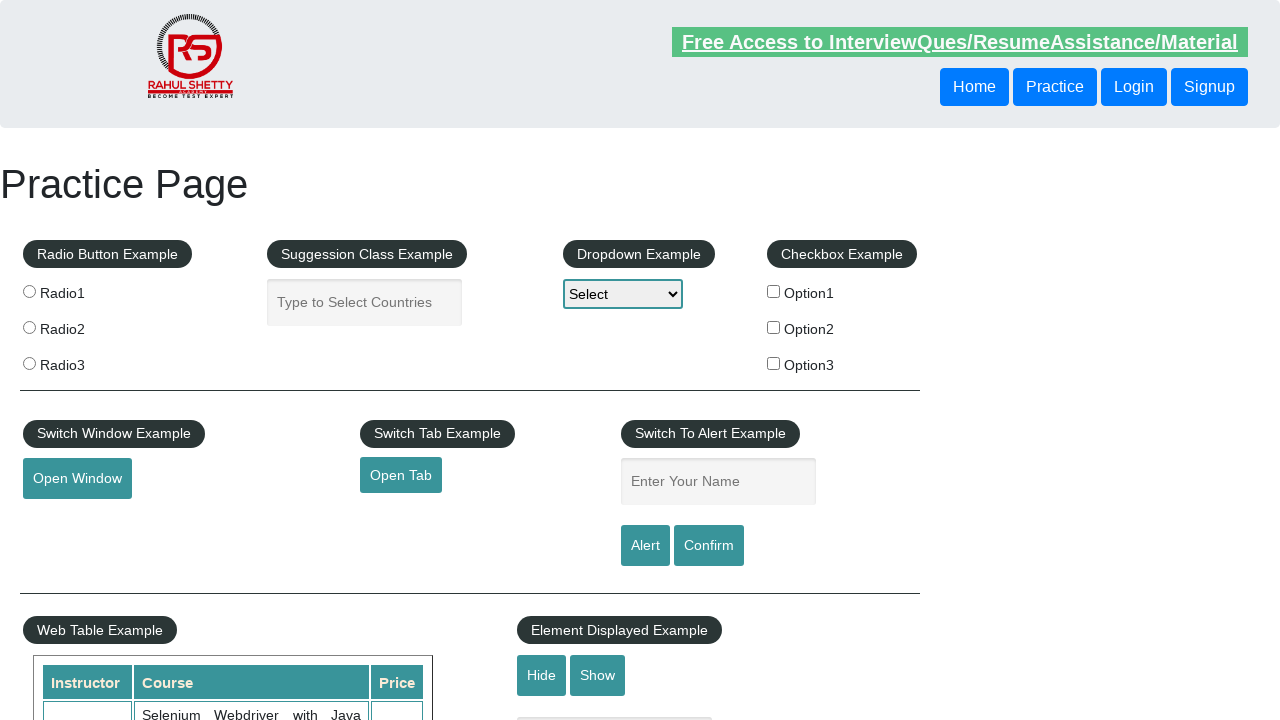

Retrieved all footer links from the page
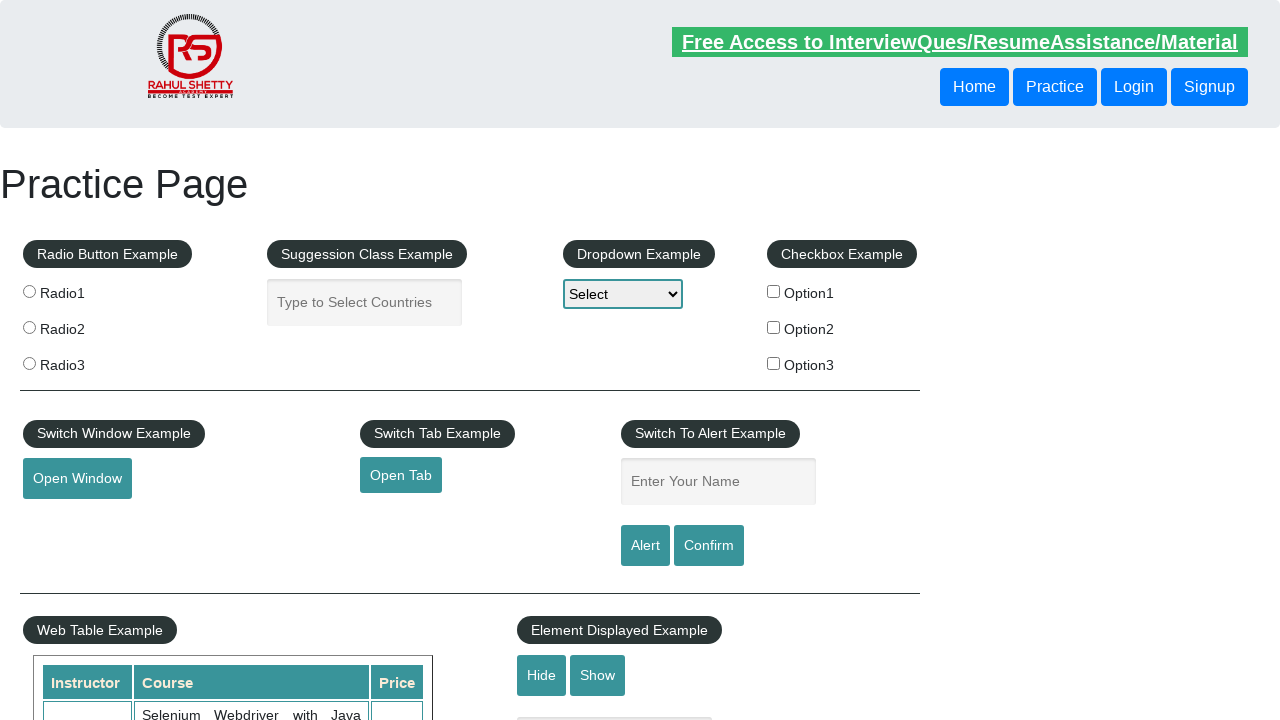

Verified that footer links are present (count > 0)
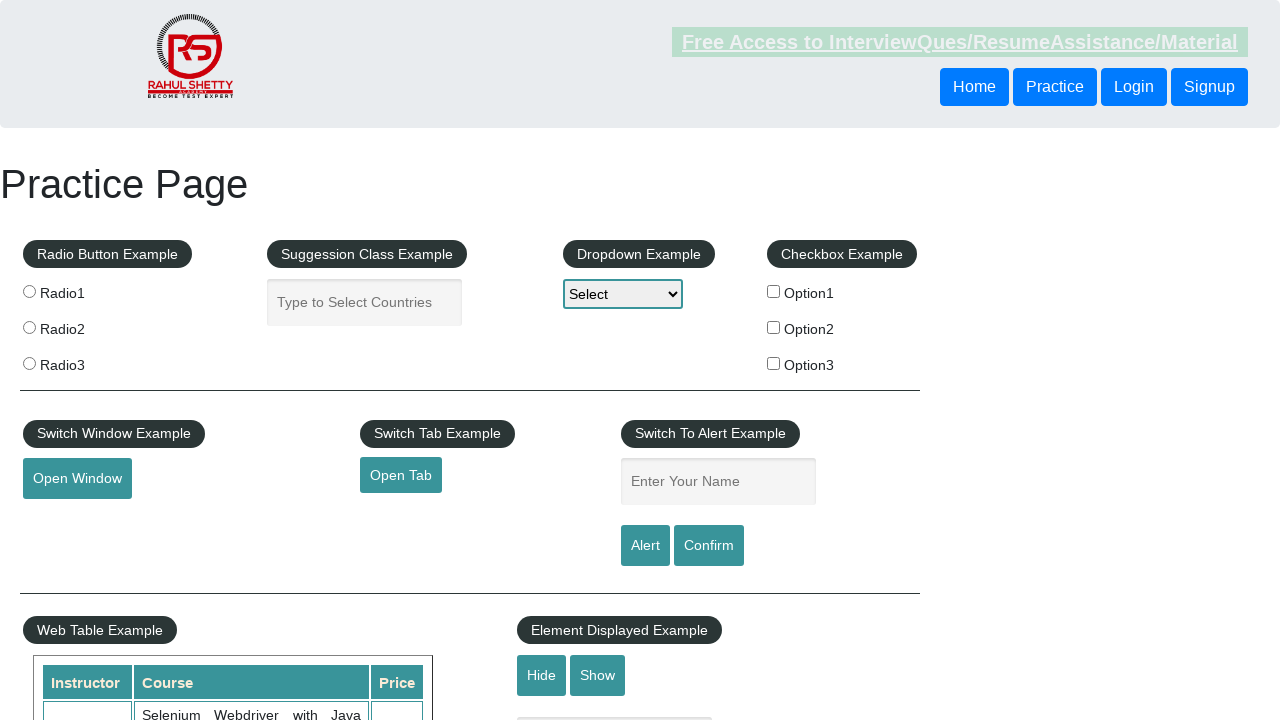

Re-queried footer link at index 0
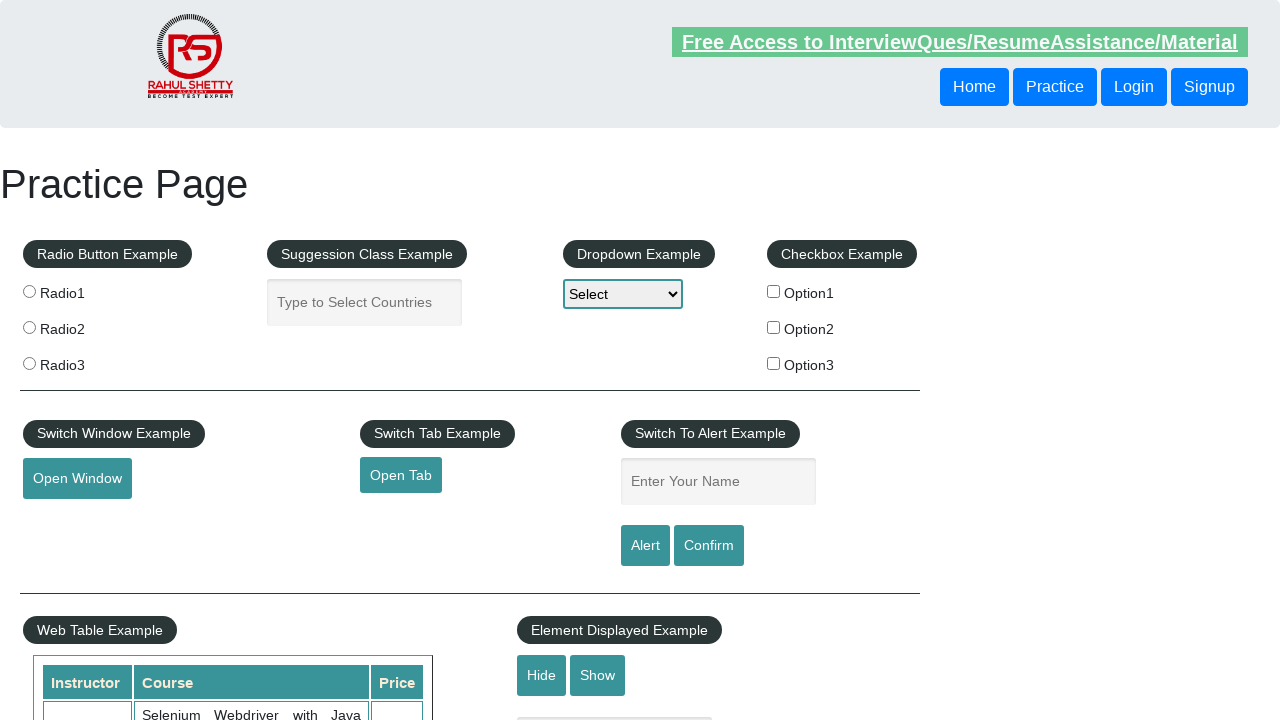

Retrieved href attribute from footer link 0: #
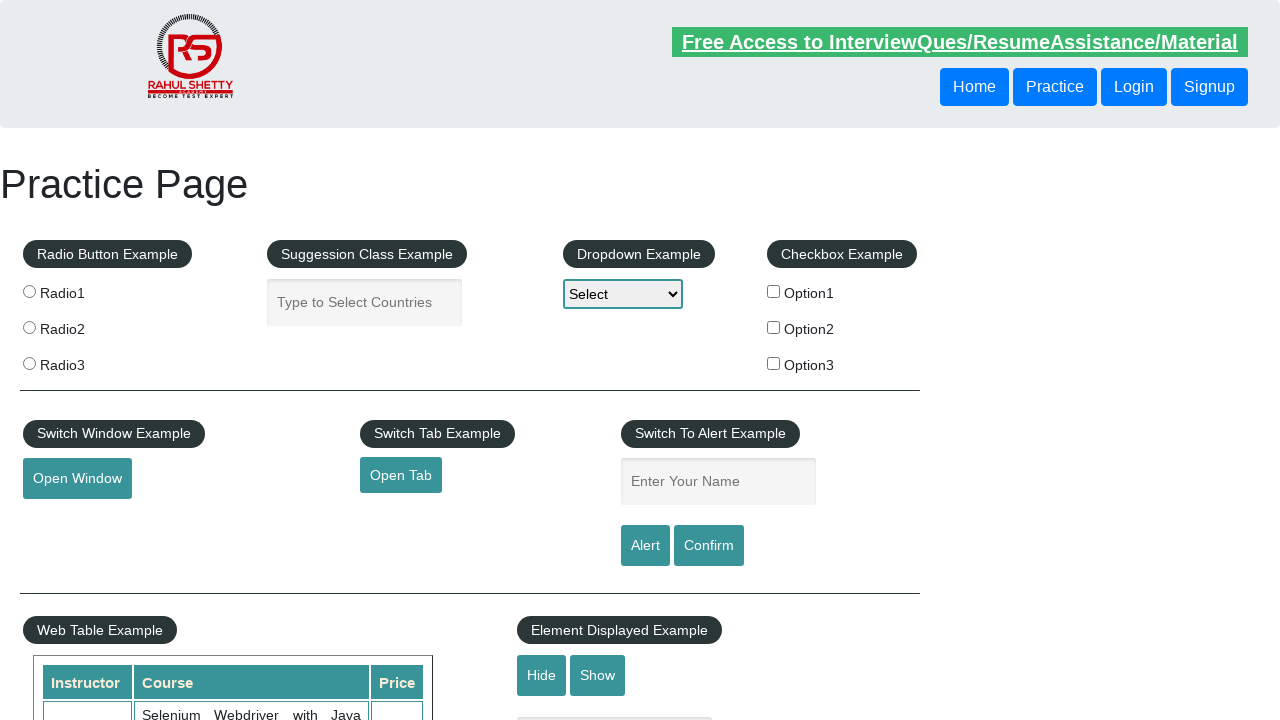

Verified that footer link 0 has a valid href attribute
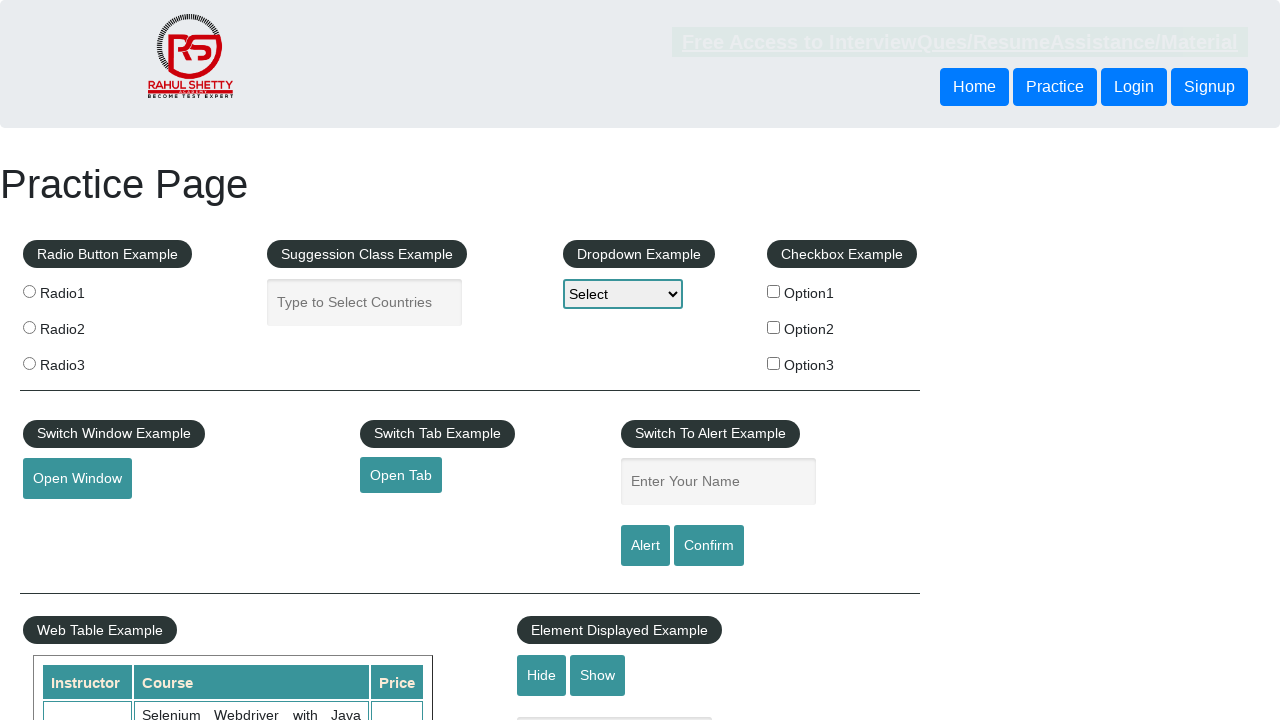

Re-queried footer link at index 1
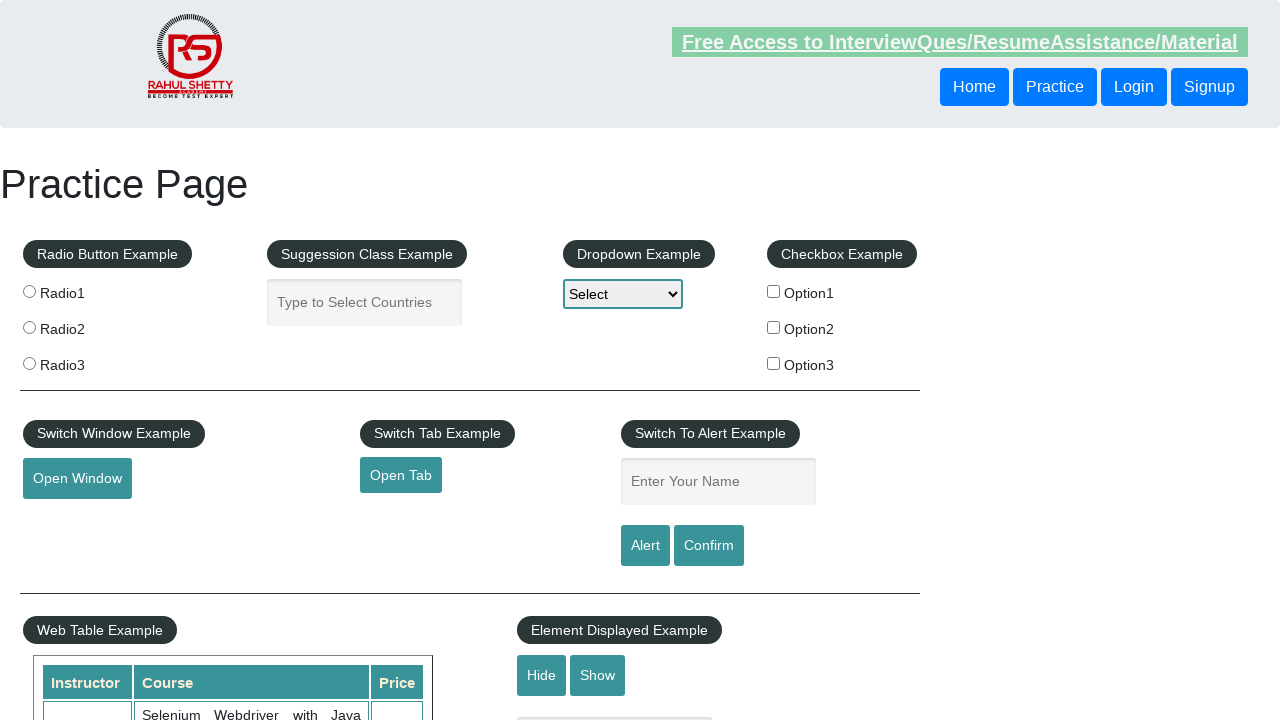

Retrieved href attribute from footer link 1: http://www.restapitutorial.com/
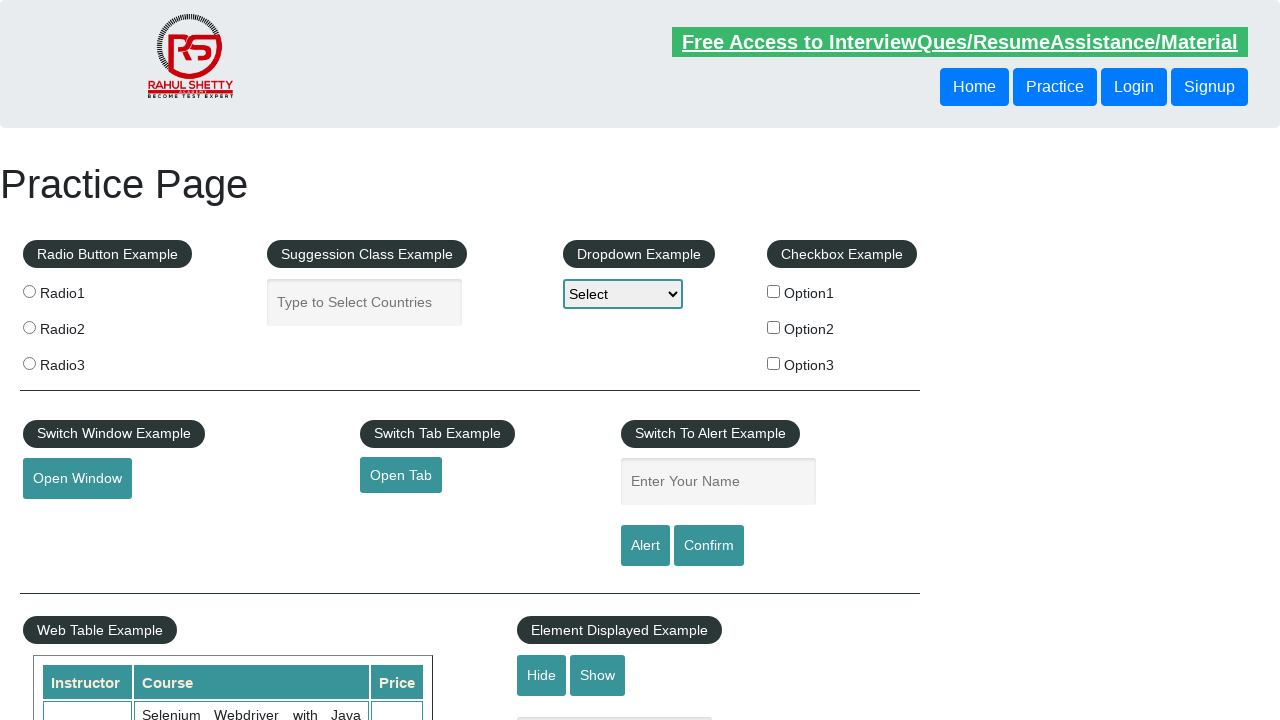

Verified that footer link 1 has a valid href attribute
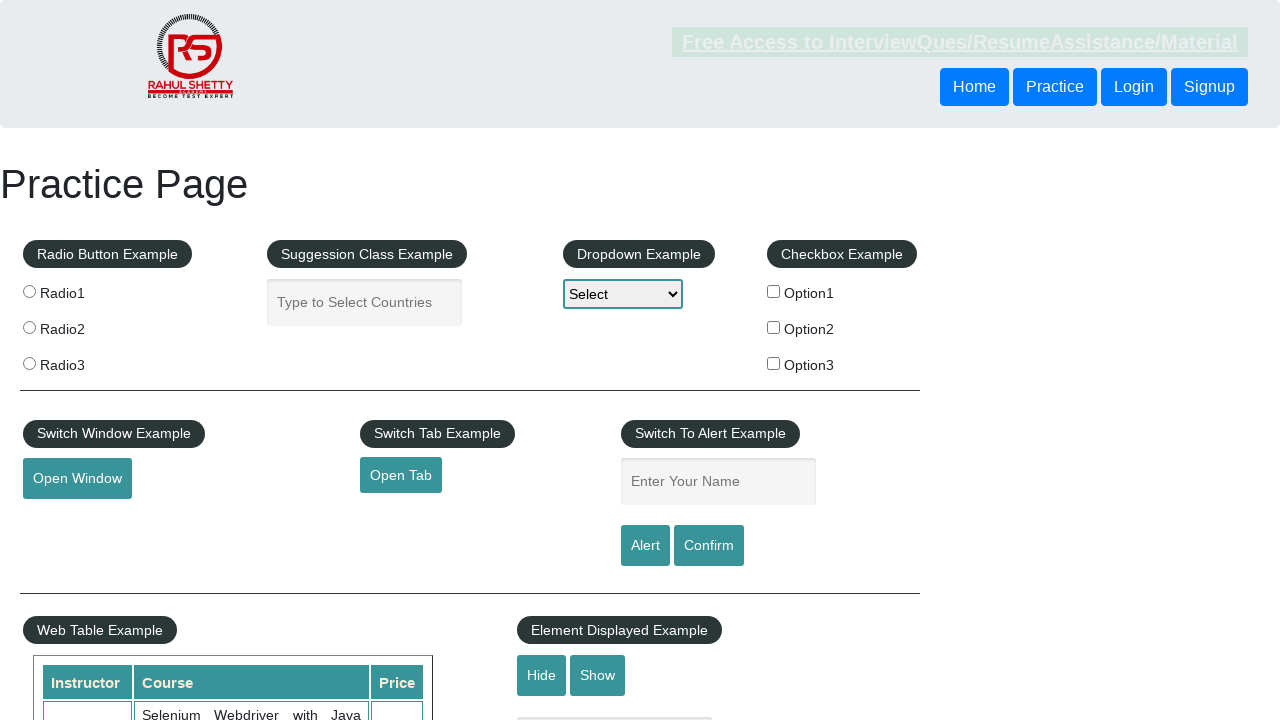

Re-queried footer link at index 2
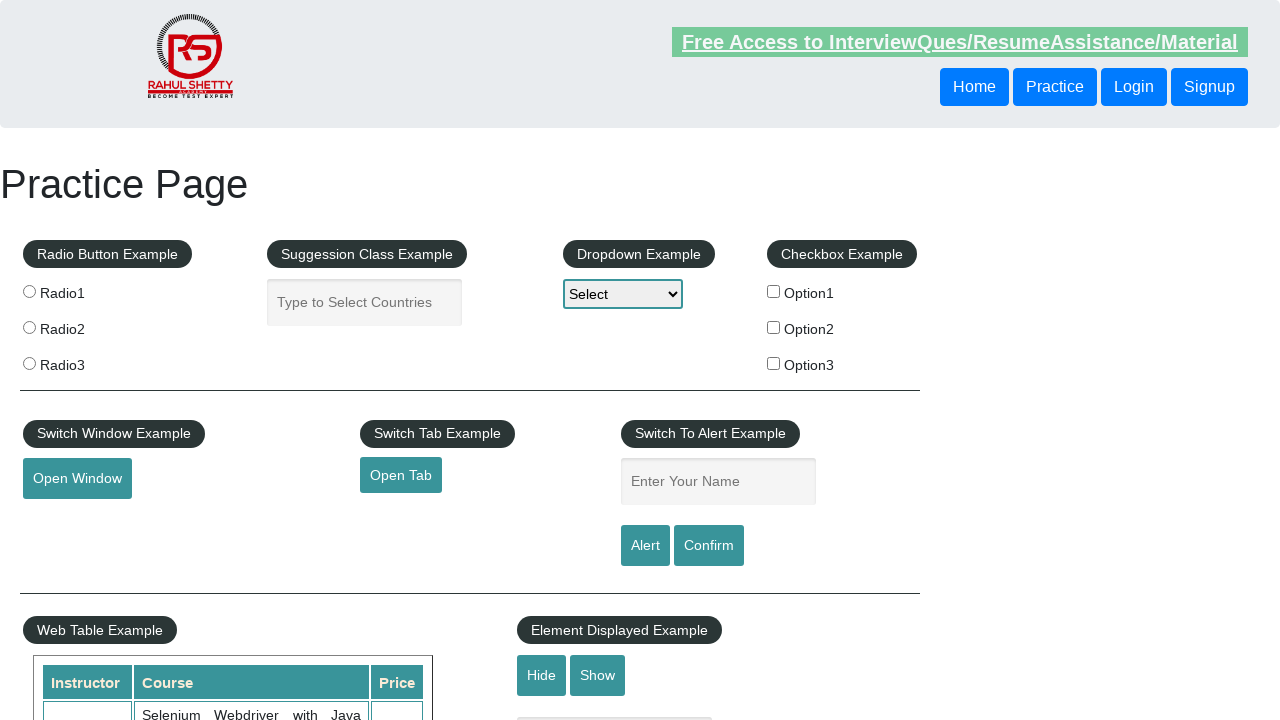

Retrieved href attribute from footer link 2: https://www.soapui.org/
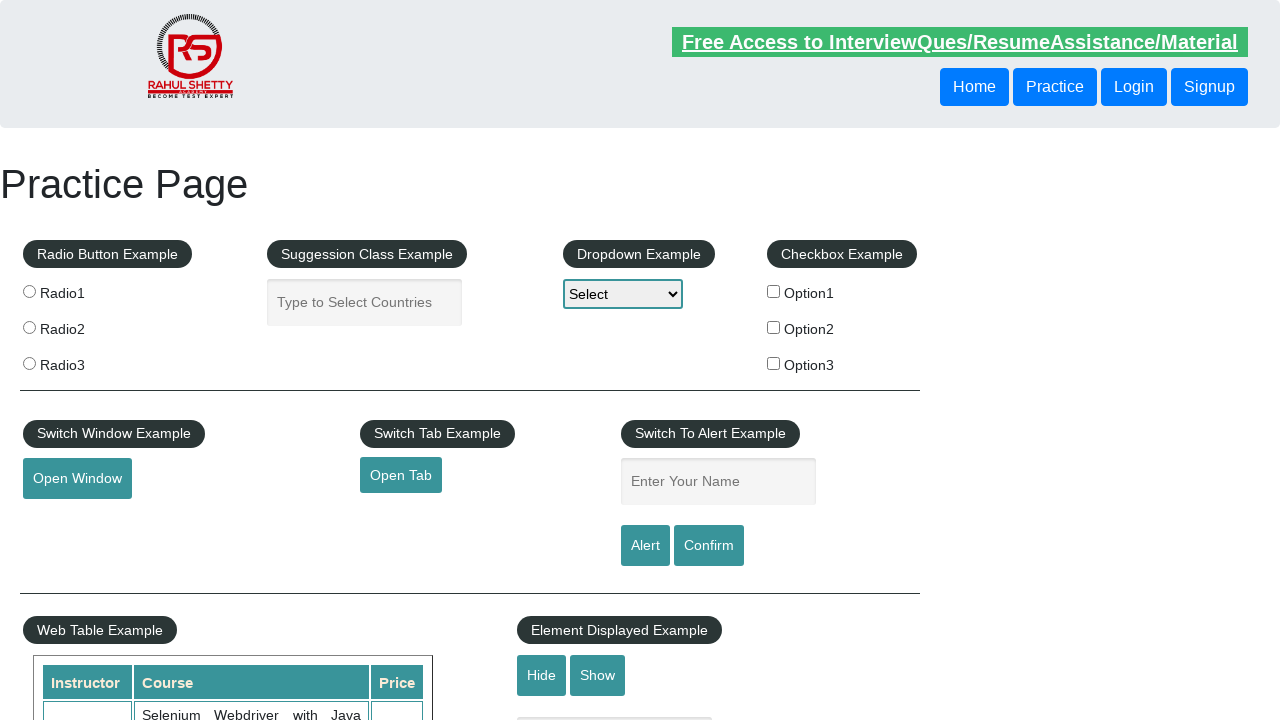

Verified that footer link 2 has a valid href attribute
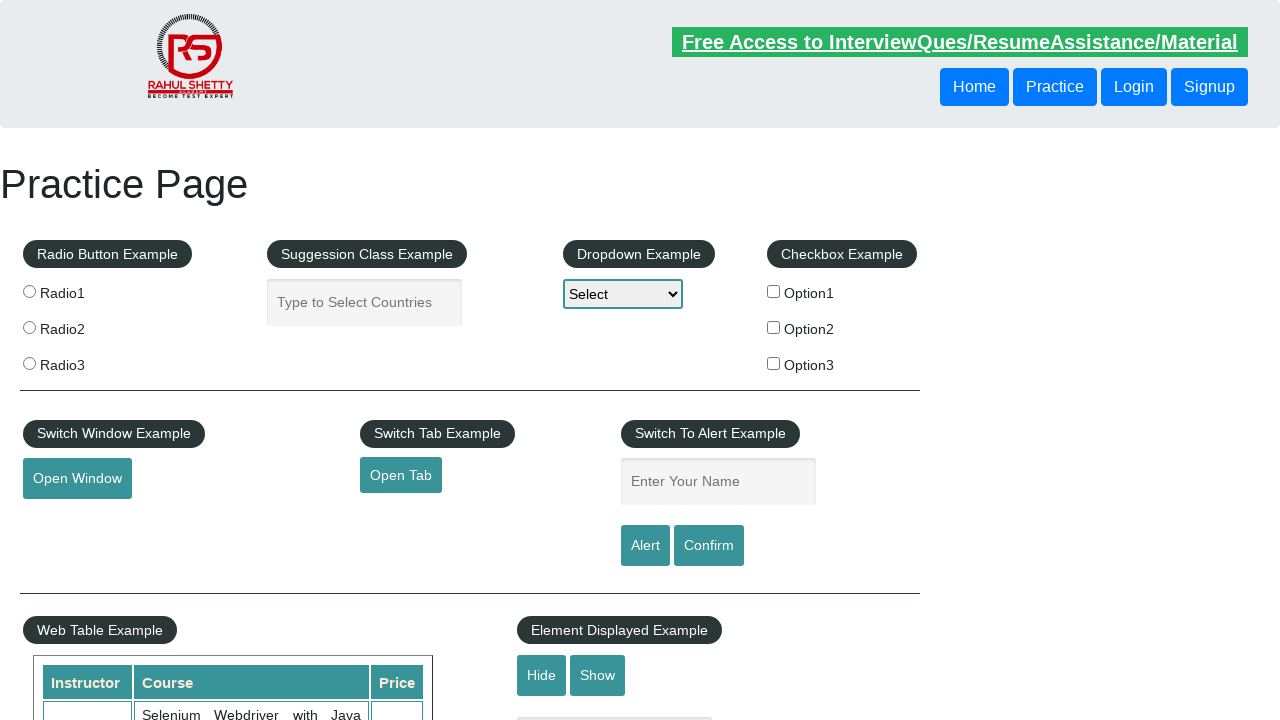

Re-queried footer link at index 3
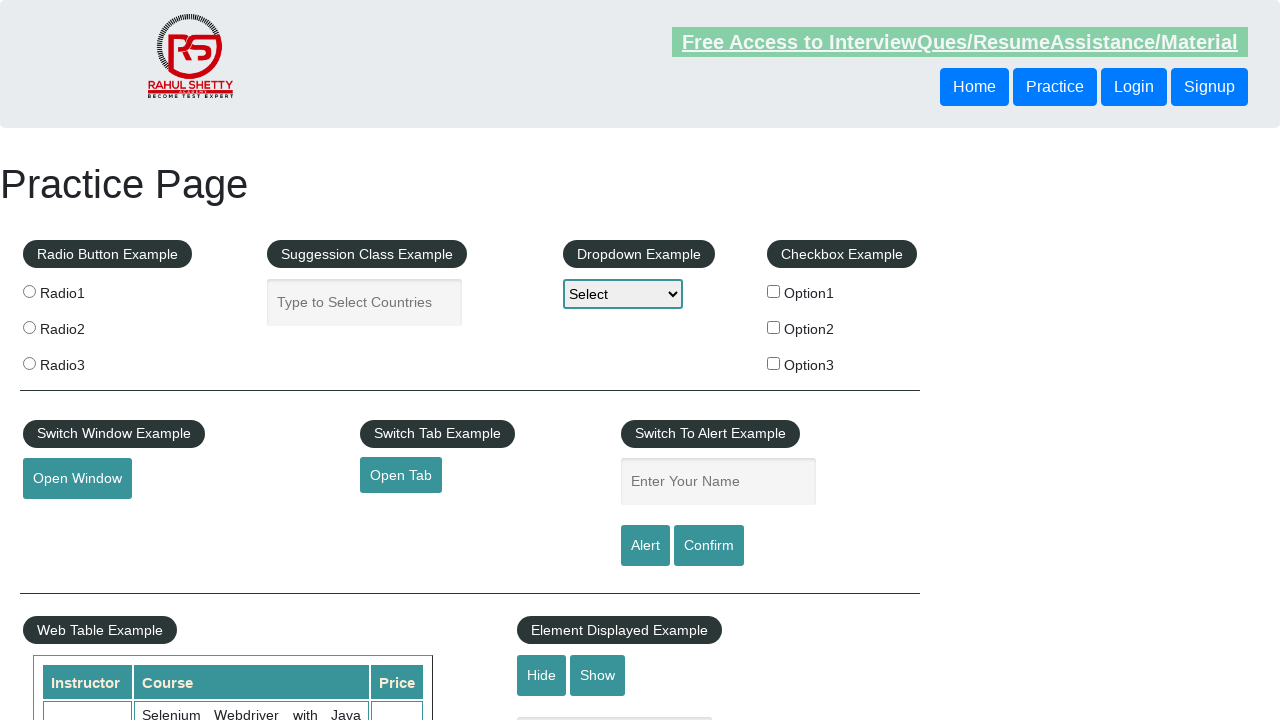

Retrieved href attribute from footer link 3: https://courses.rahulshettyacademy.com/p/appium-tutorial
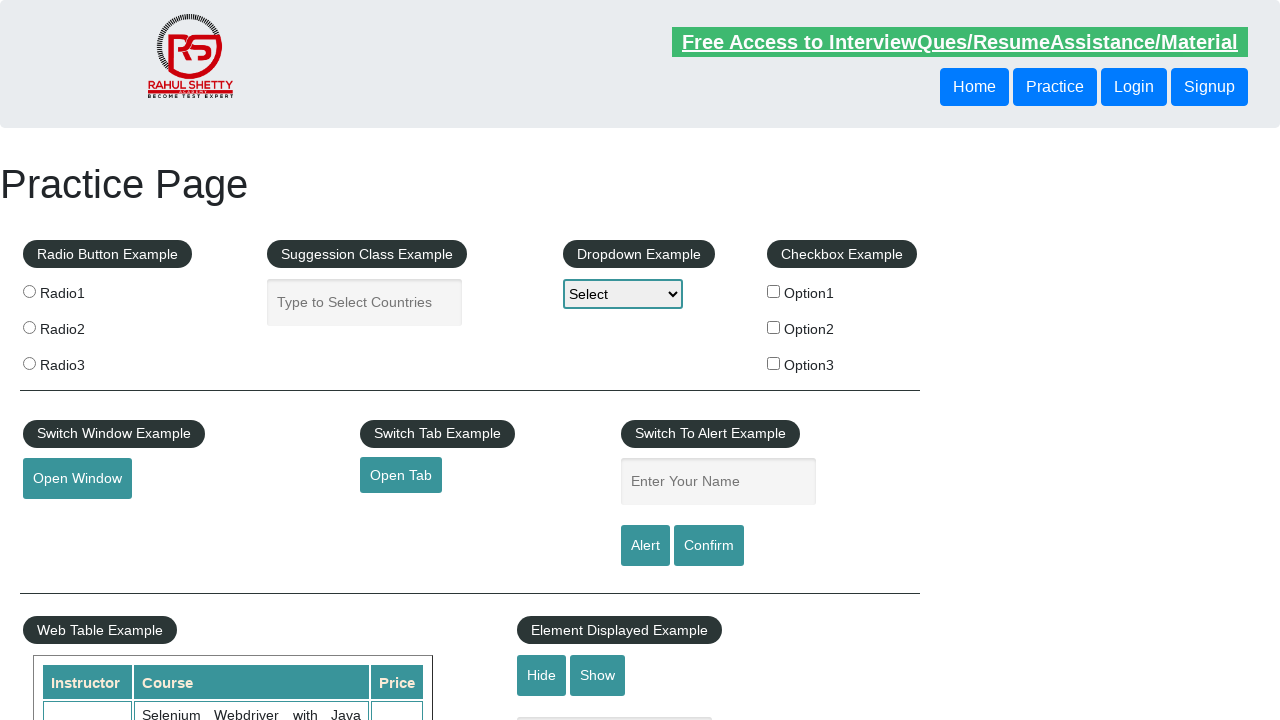

Verified that footer link 3 has a valid href attribute
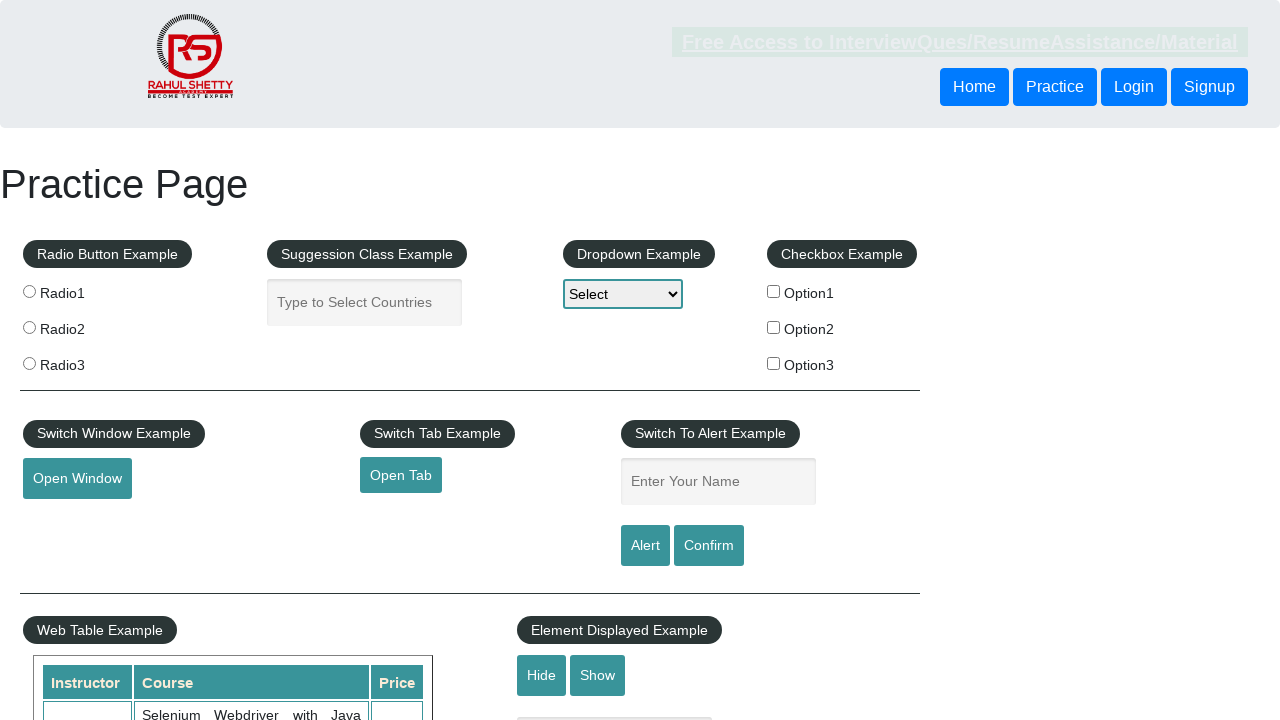

Re-queried footer link at index 4
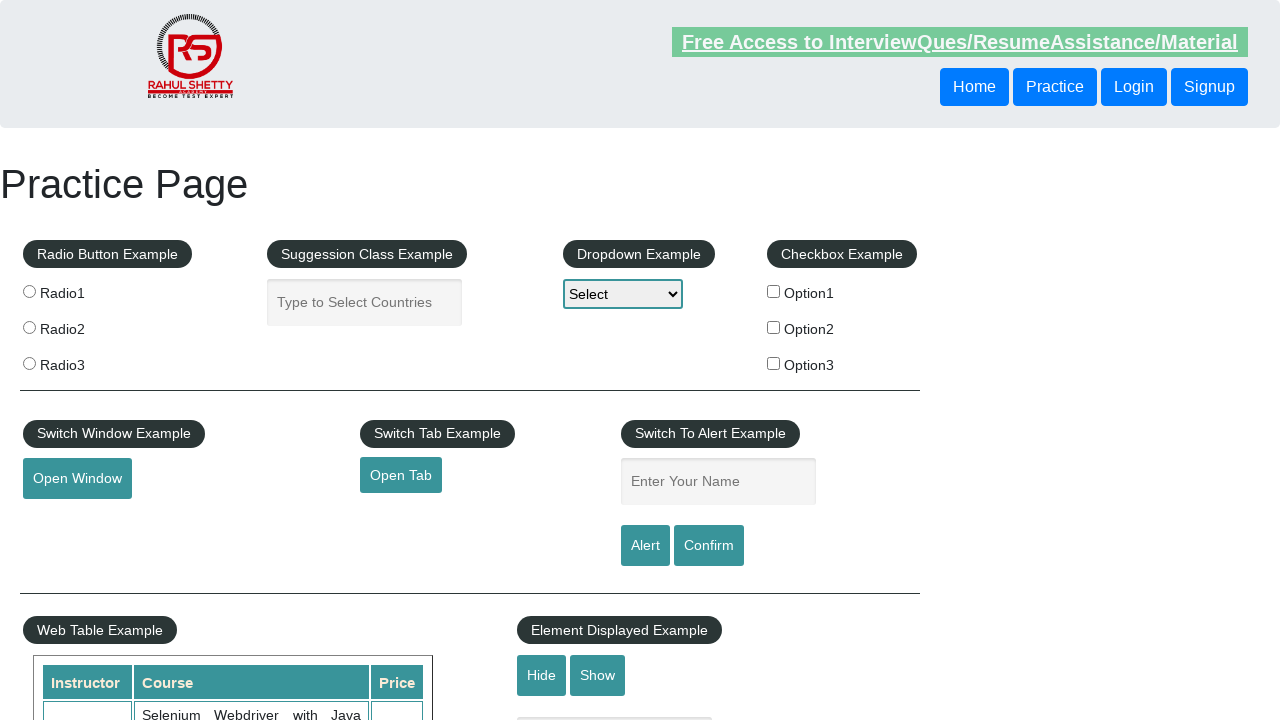

Retrieved href attribute from footer link 4: https://jmeter.apache.org/
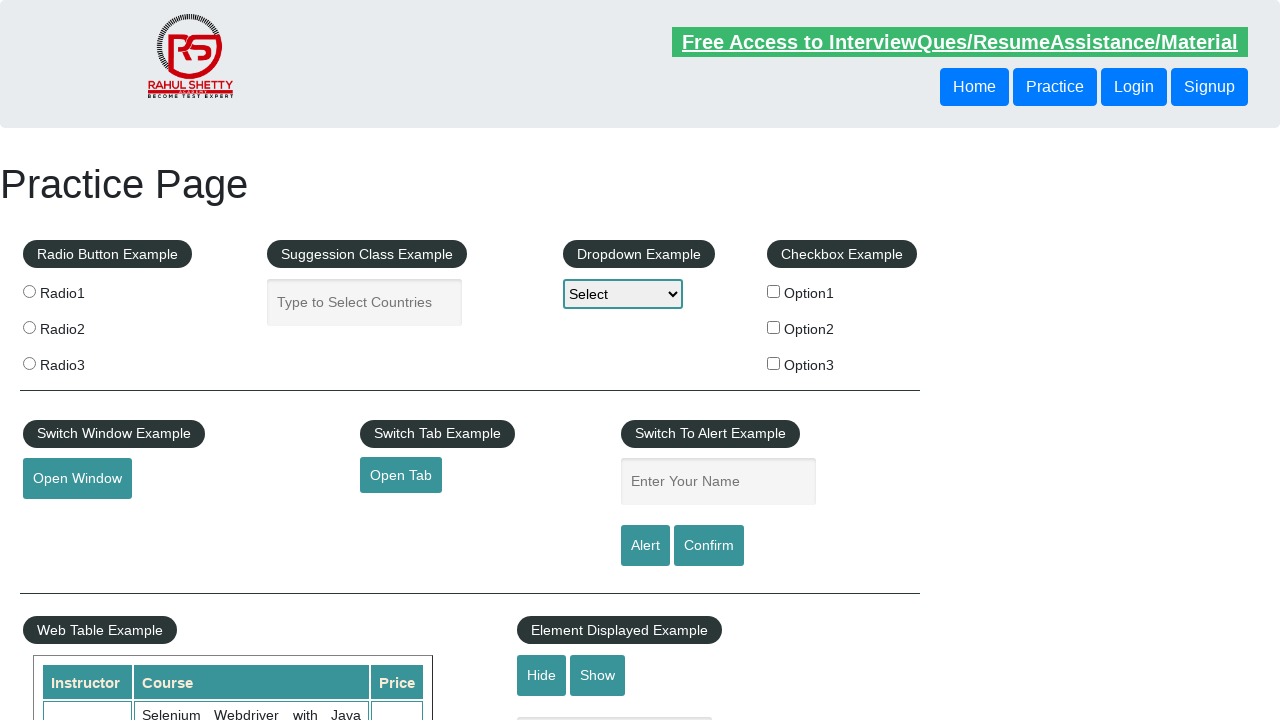

Verified that footer link 4 has a valid href attribute
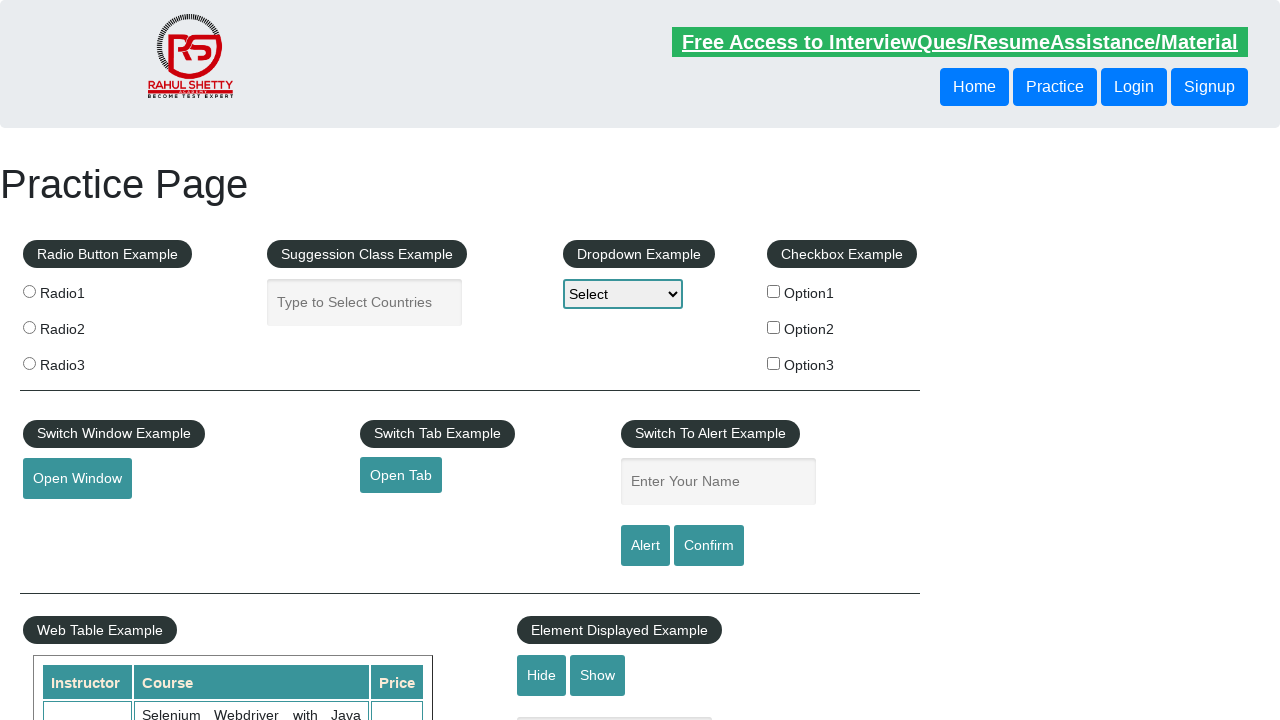

Re-queried footer link at index 5
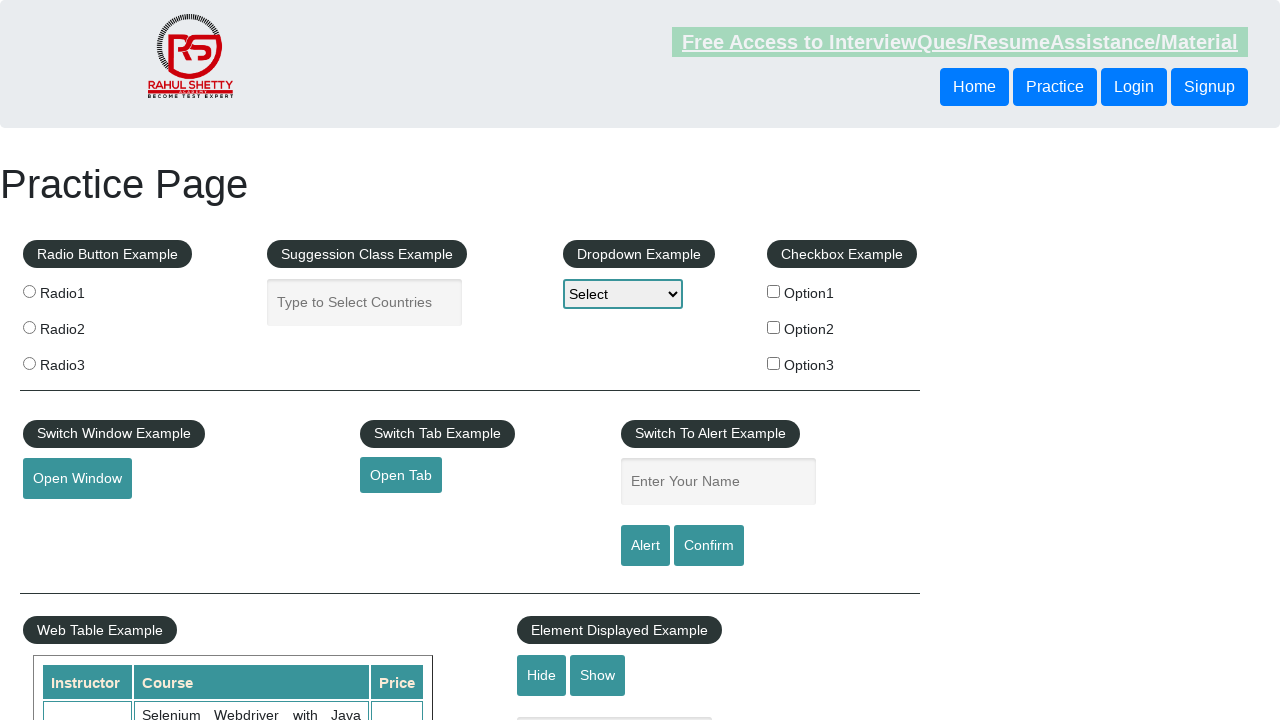

Retrieved href attribute from footer link 5: #
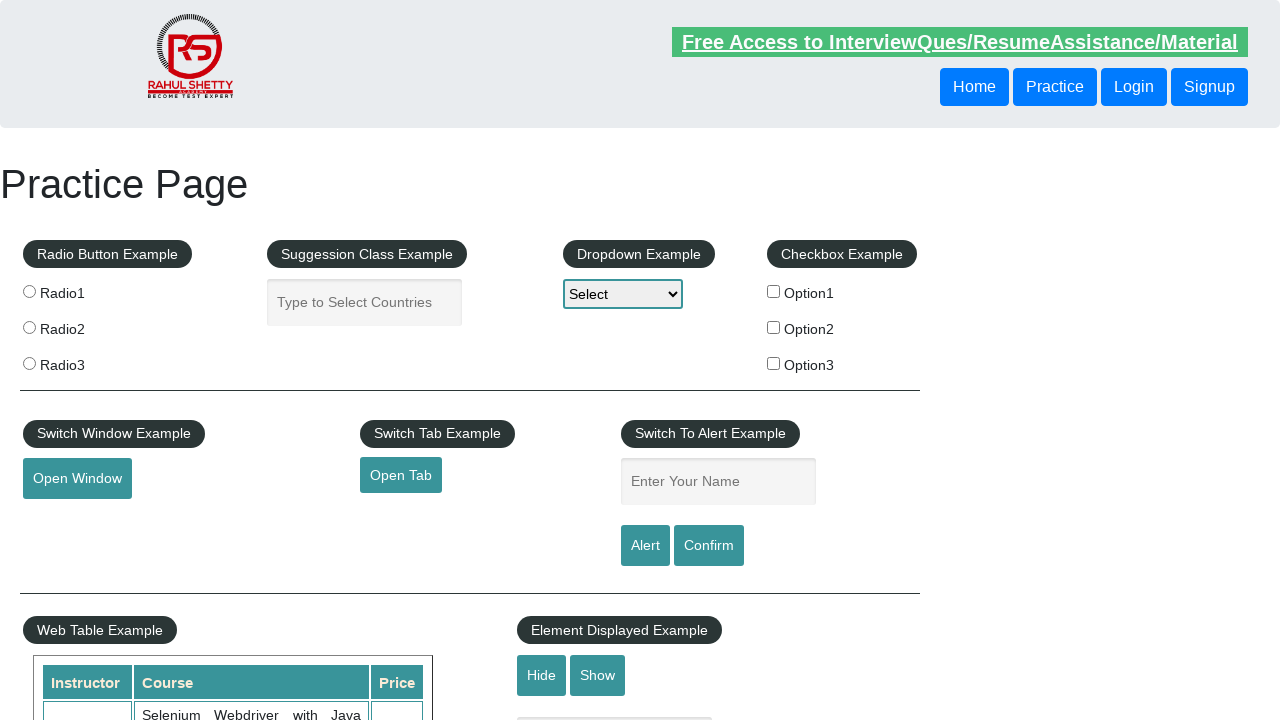

Verified that footer link 5 has a valid href attribute
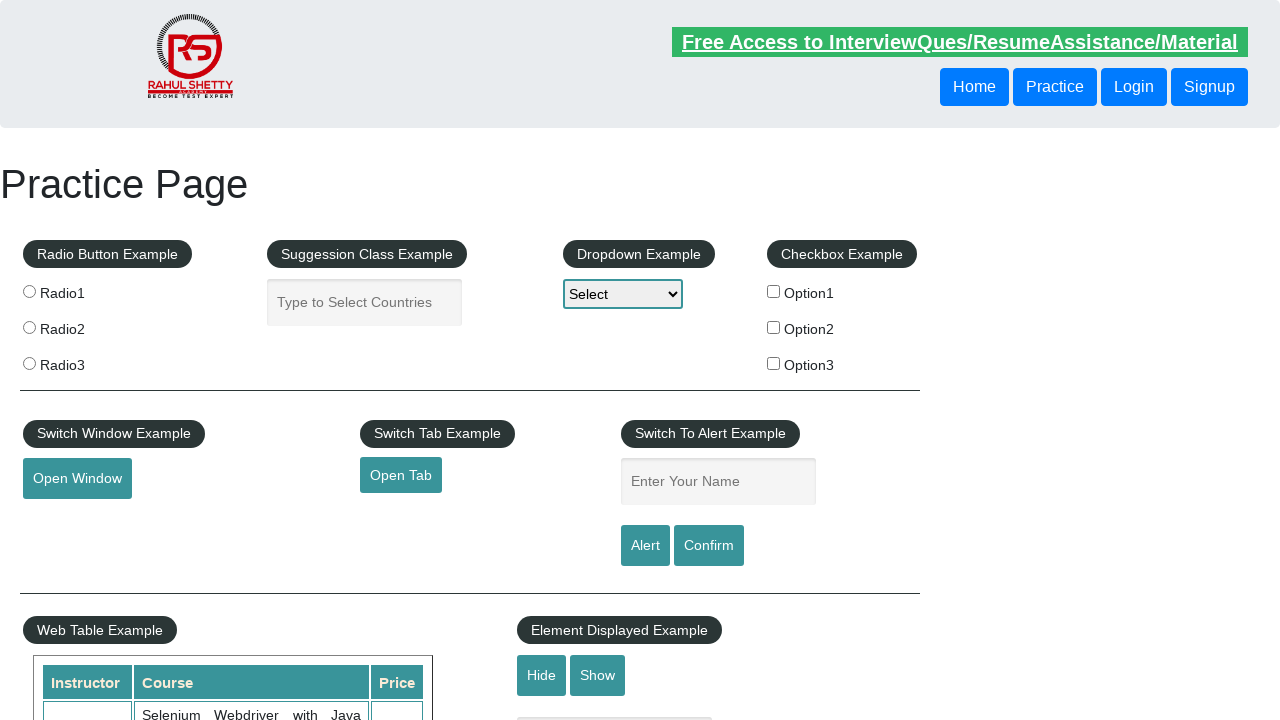

Re-queried footer link at index 6
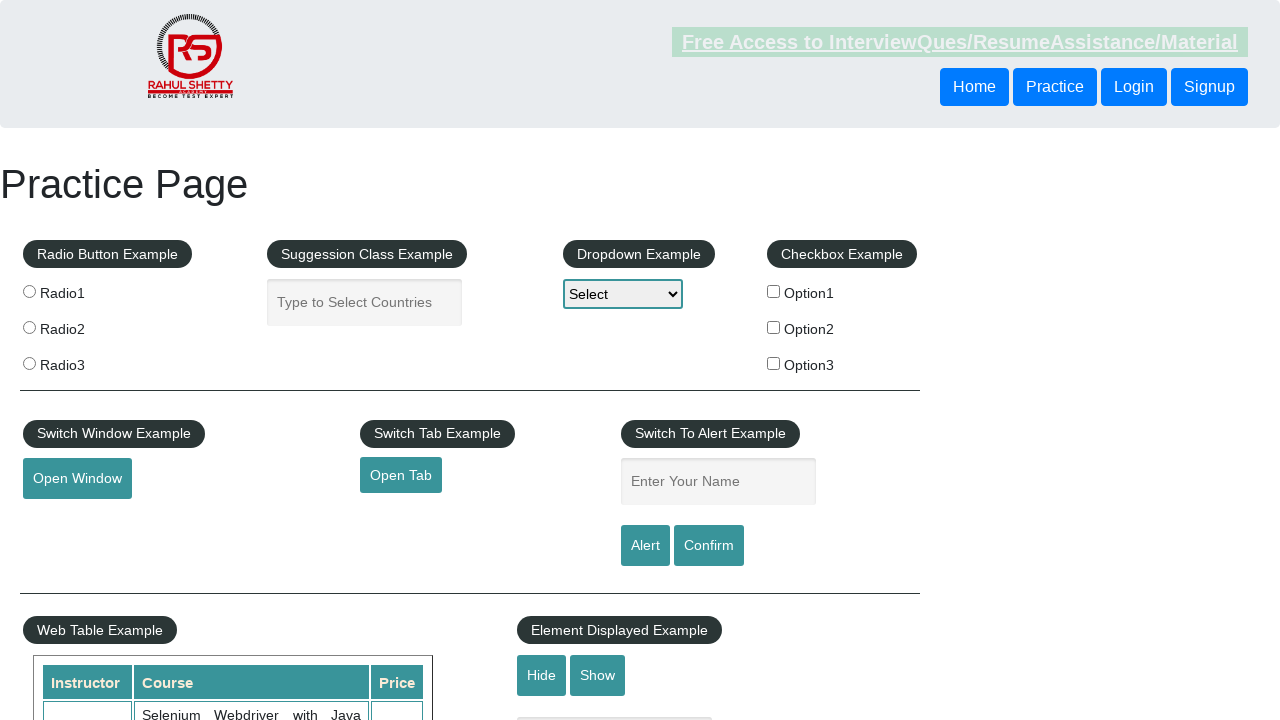

Retrieved href attribute from footer link 6: https://rahulshettyacademy.com/brokenlink
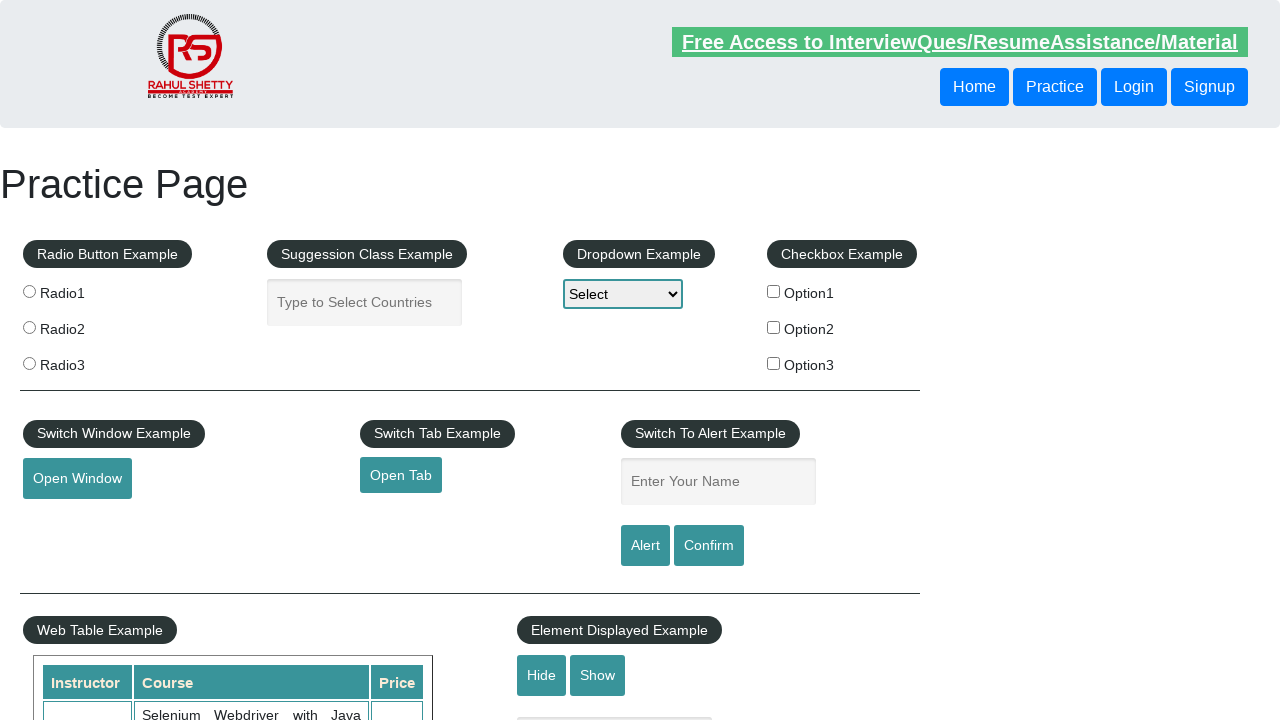

Verified that footer link 6 has a valid href attribute
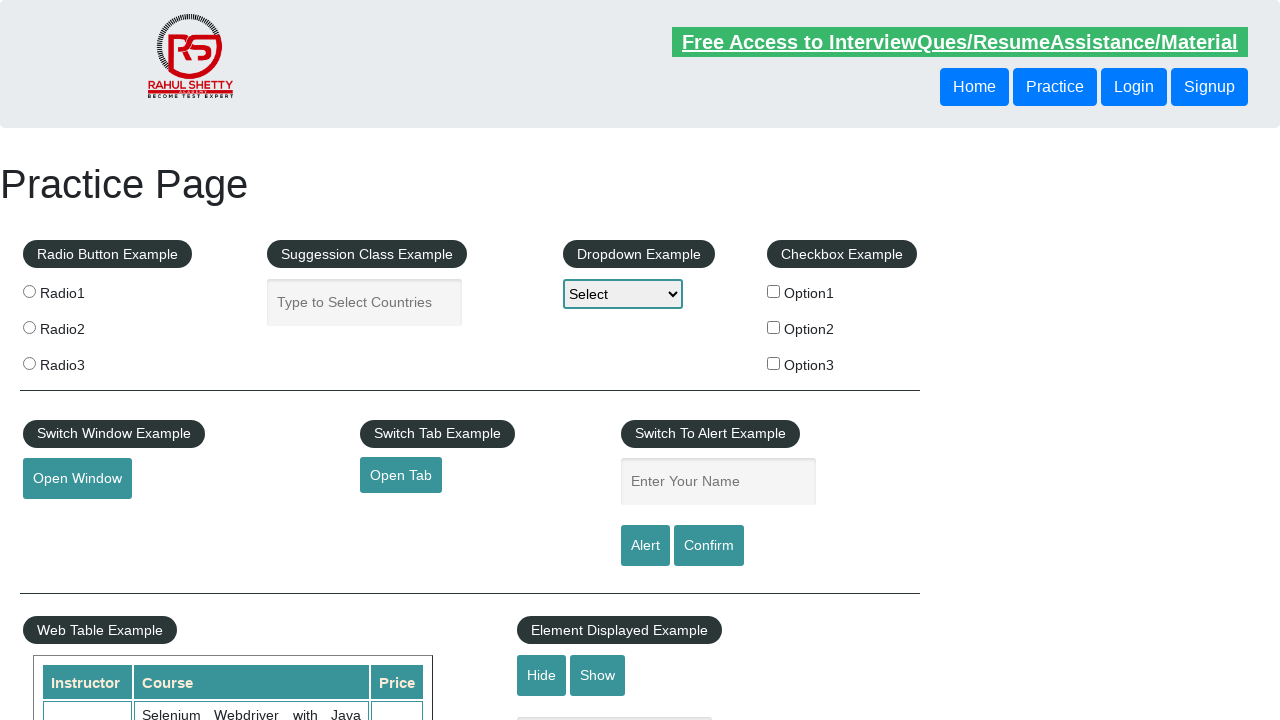

Re-queried footer link at index 7
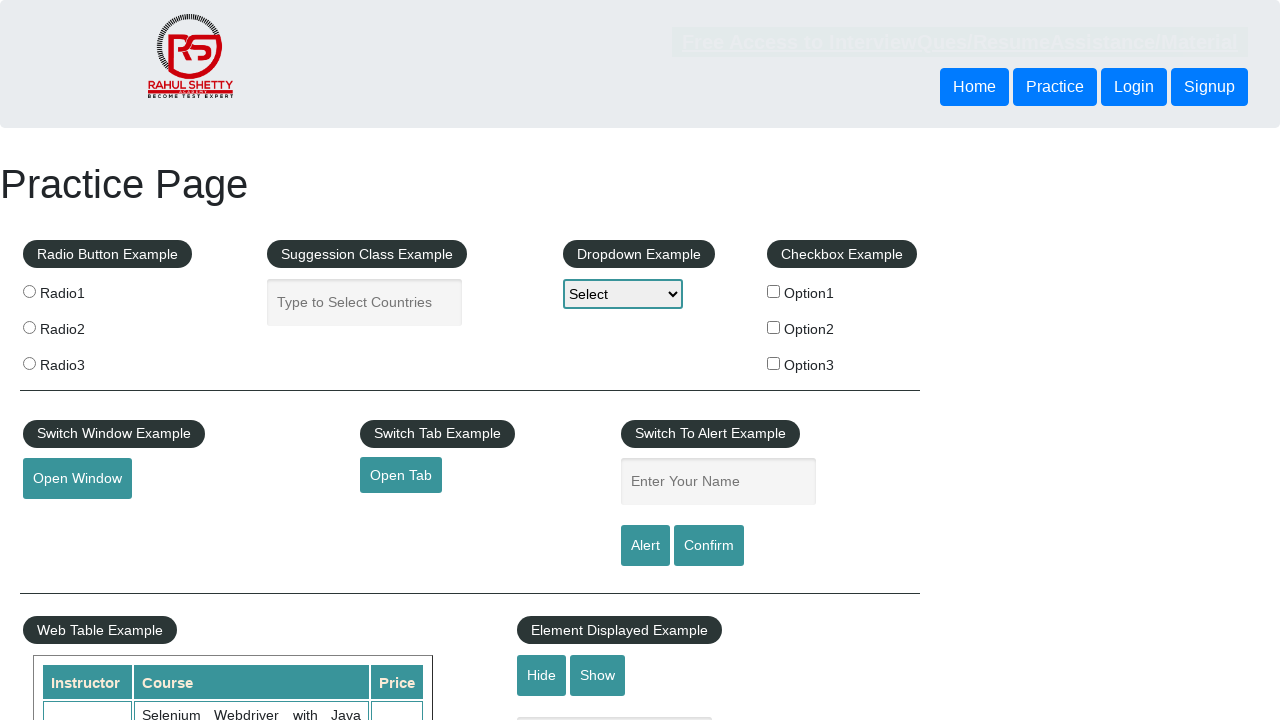

Retrieved href attribute from footer link 7: #
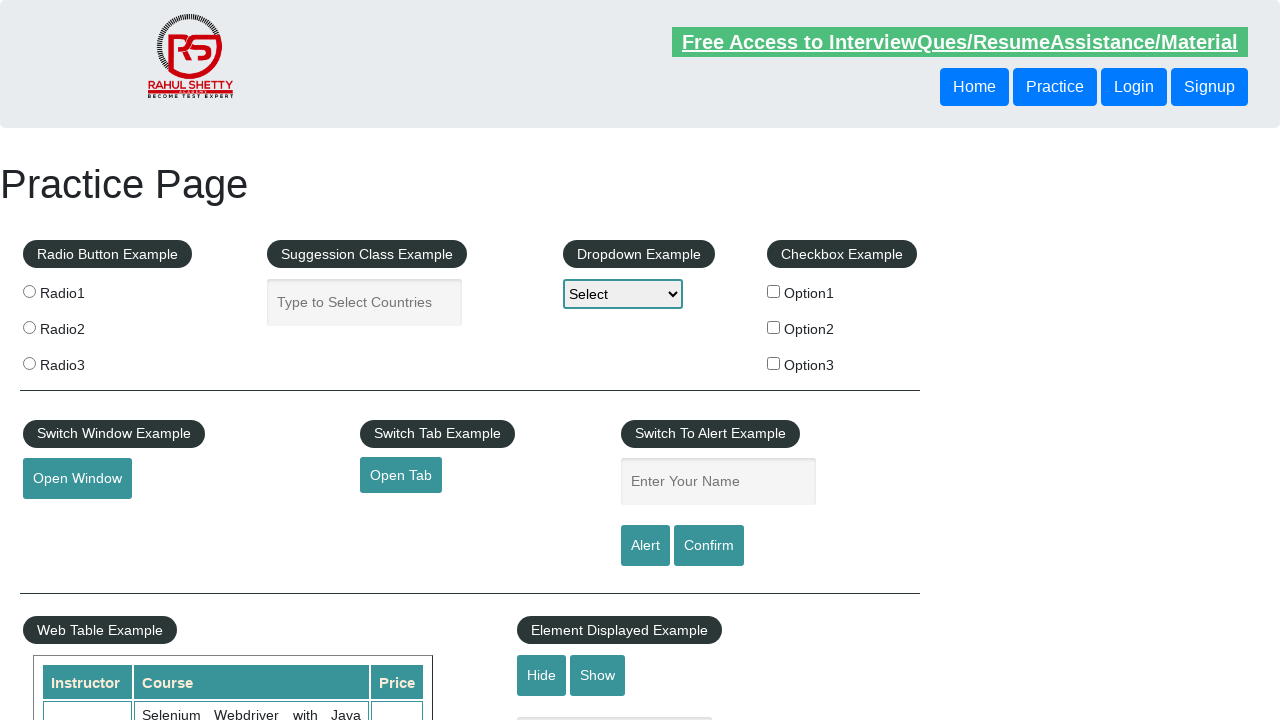

Verified that footer link 7 has a valid href attribute
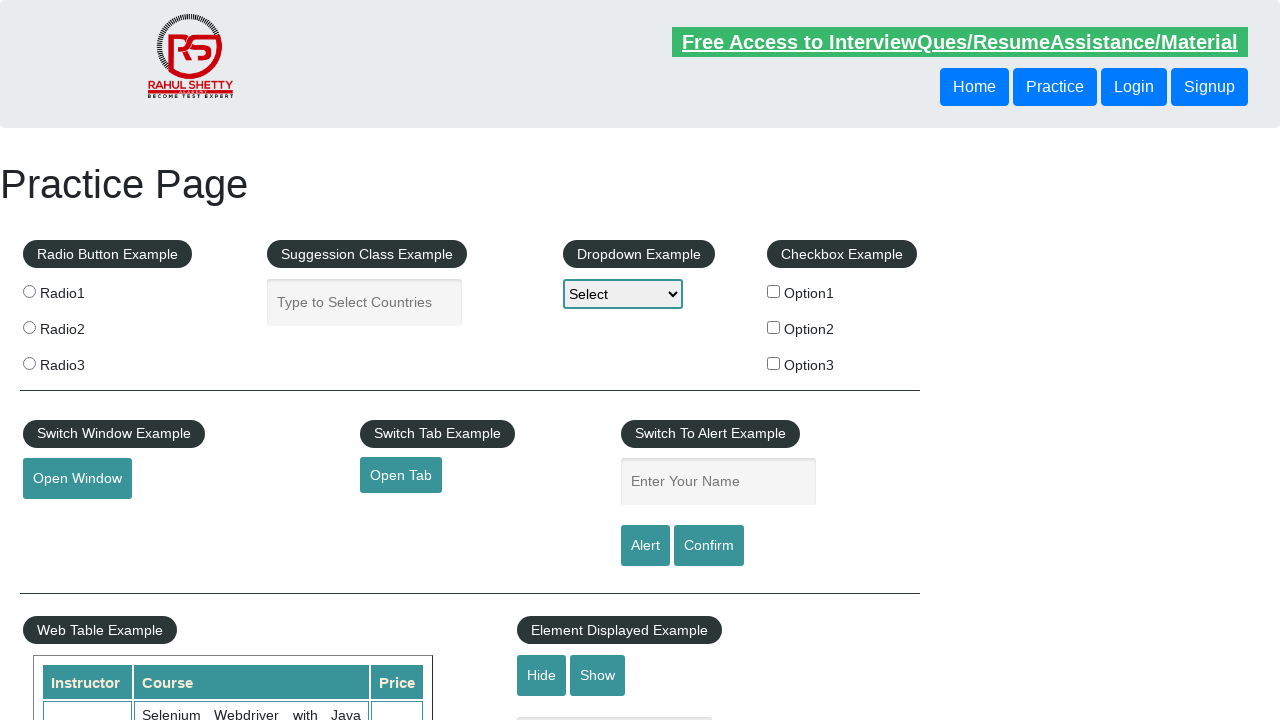

Re-queried footer link at index 8
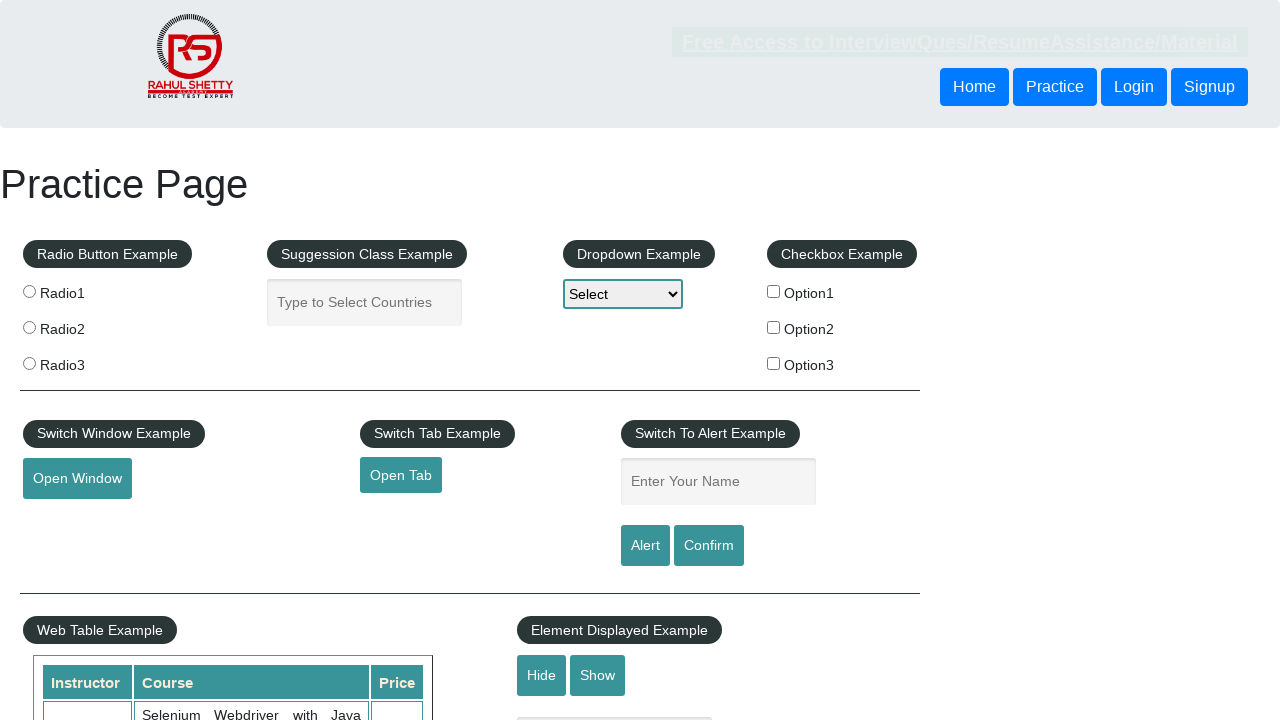

Retrieved href attribute from footer link 8: #
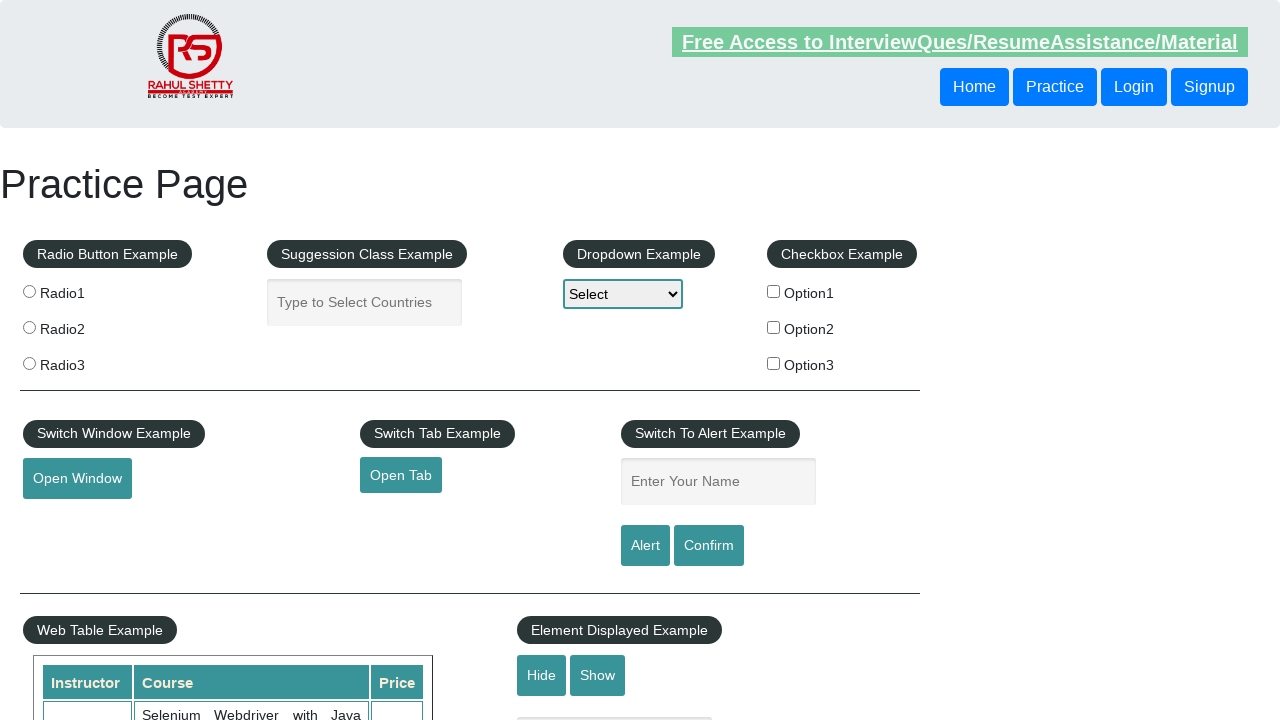

Verified that footer link 8 has a valid href attribute
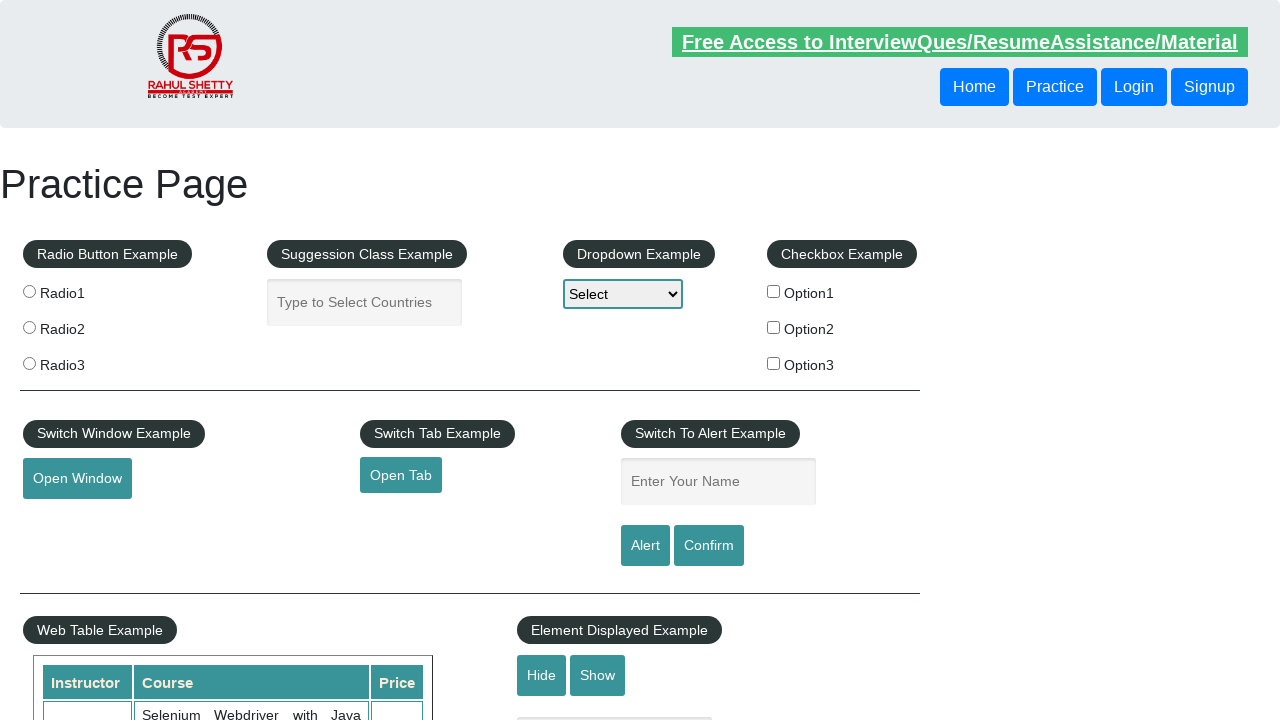

Re-queried footer link at index 9
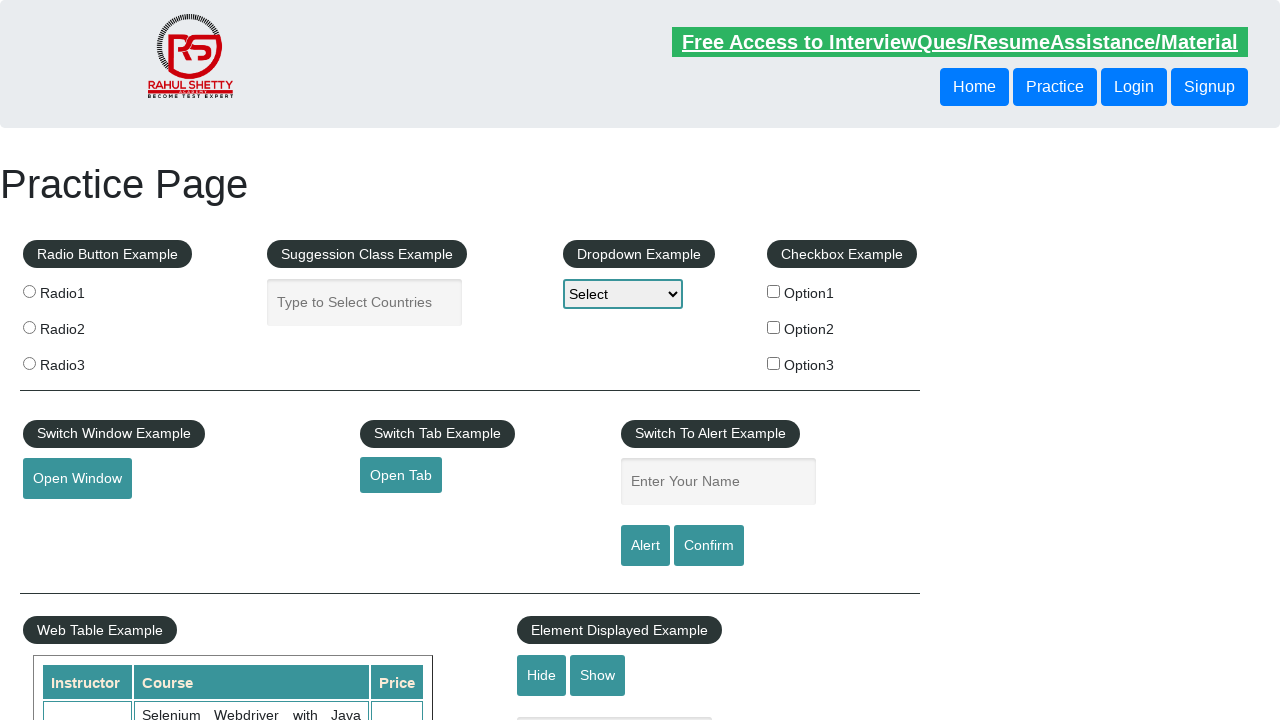

Retrieved href attribute from footer link 9: #
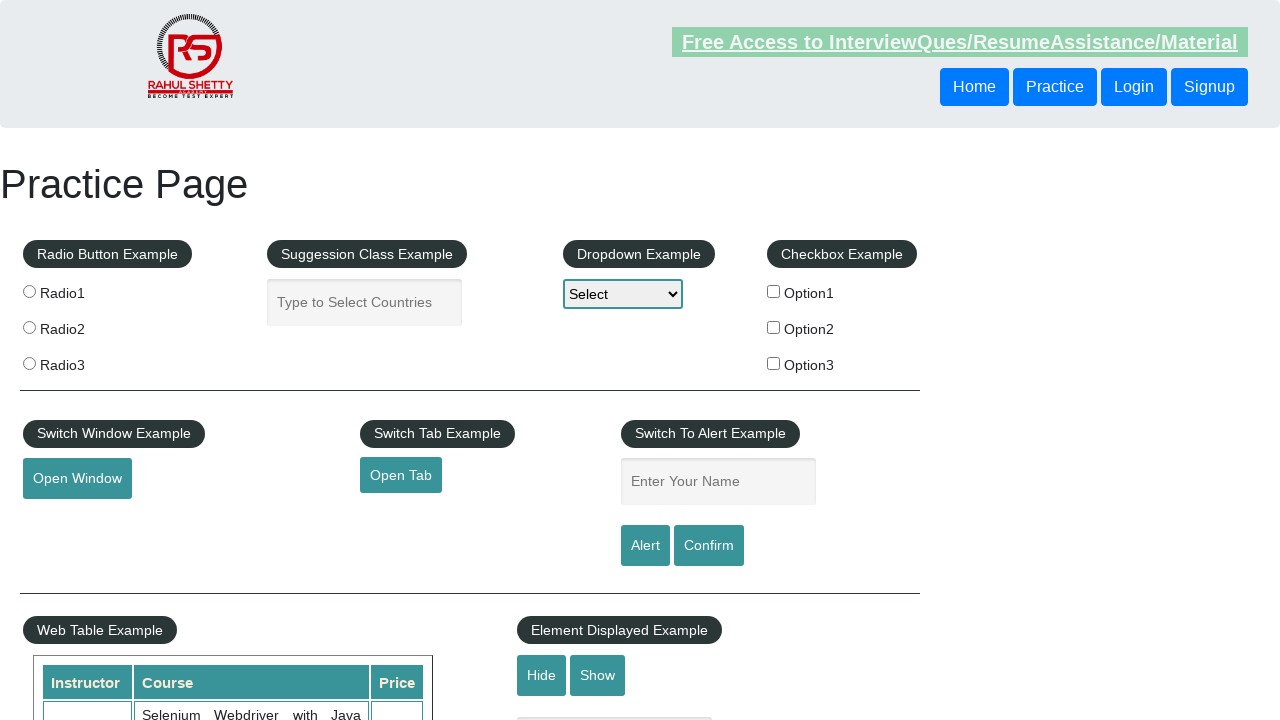

Verified that footer link 9 has a valid href attribute
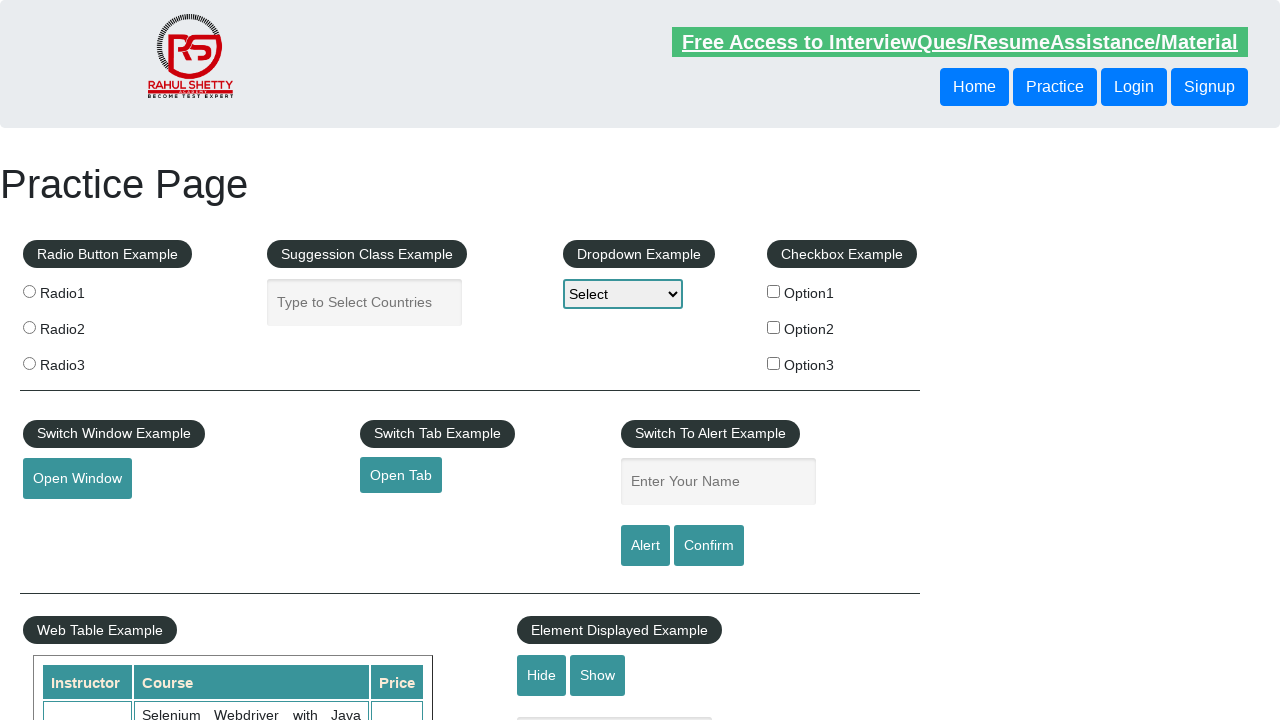

Re-queried footer link at index 10
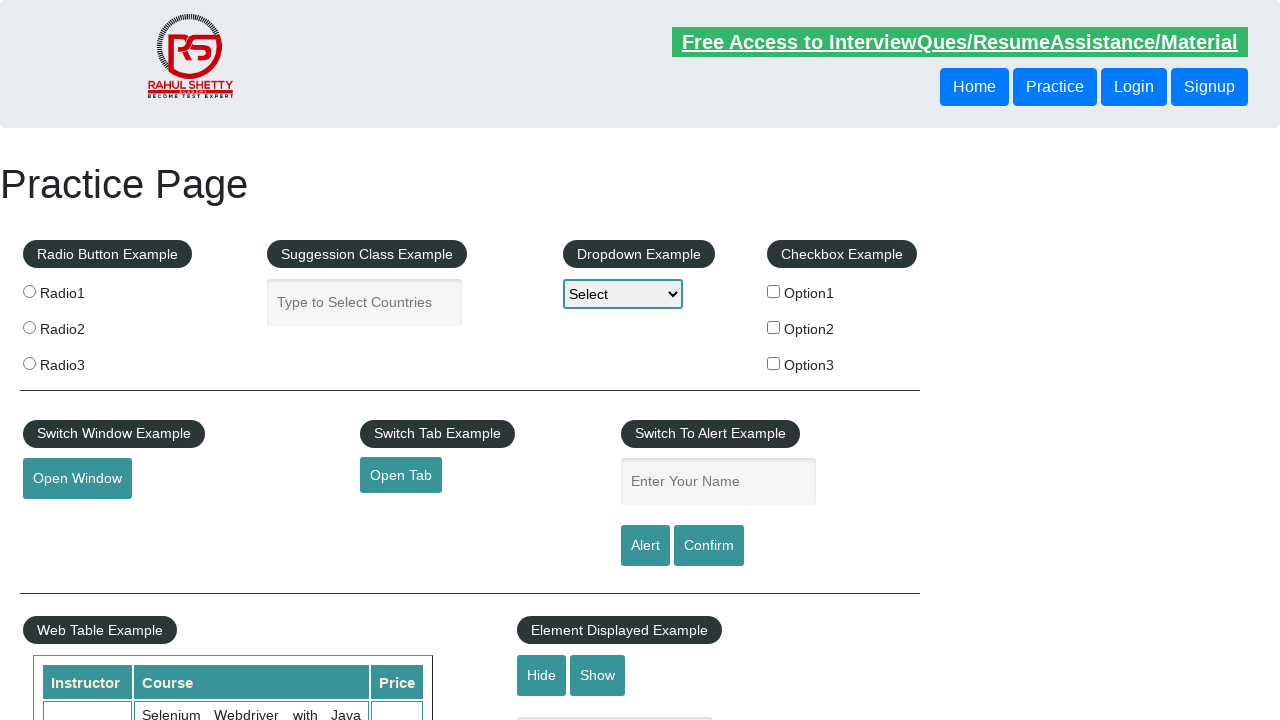

Retrieved href attribute from footer link 10: #
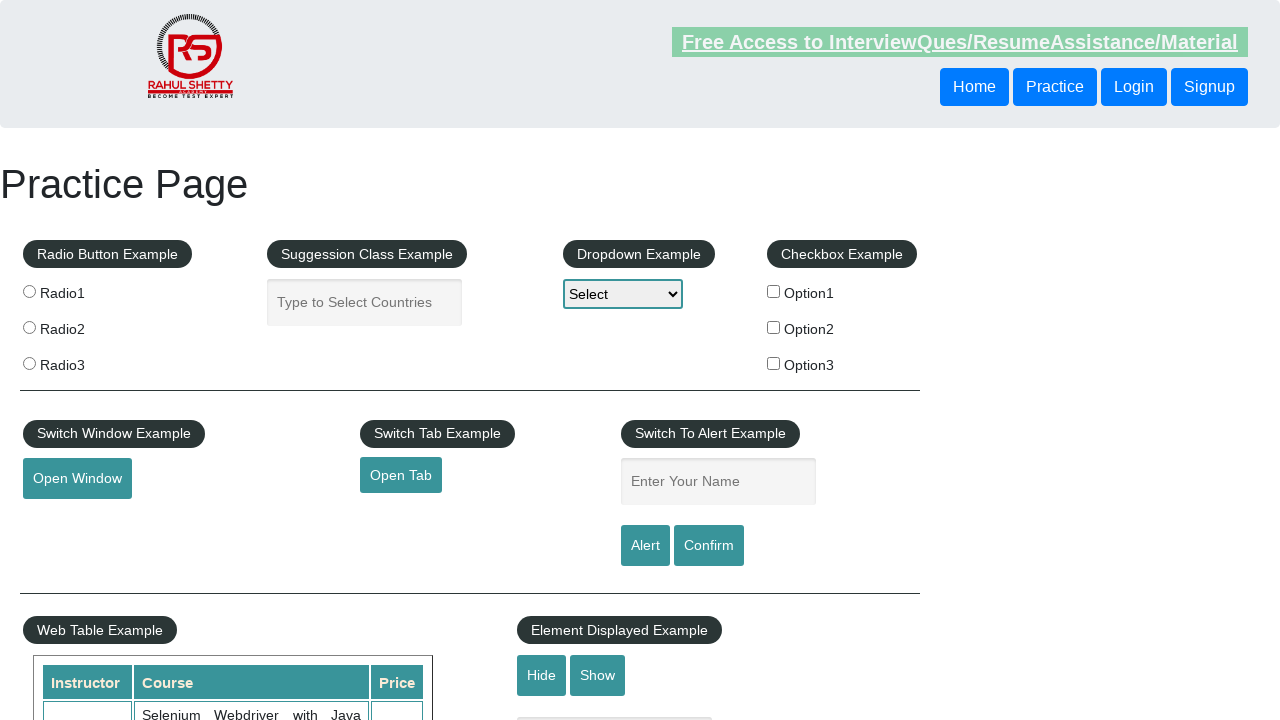

Verified that footer link 10 has a valid href attribute
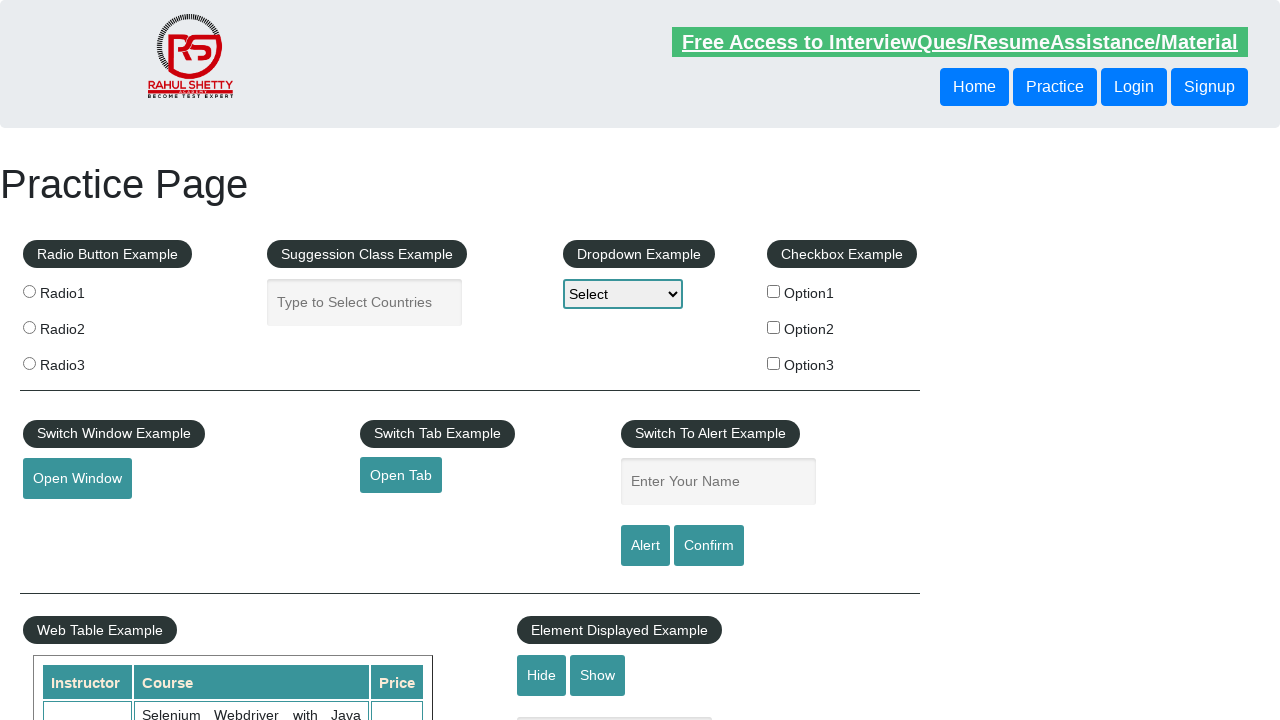

Re-queried footer link at index 11
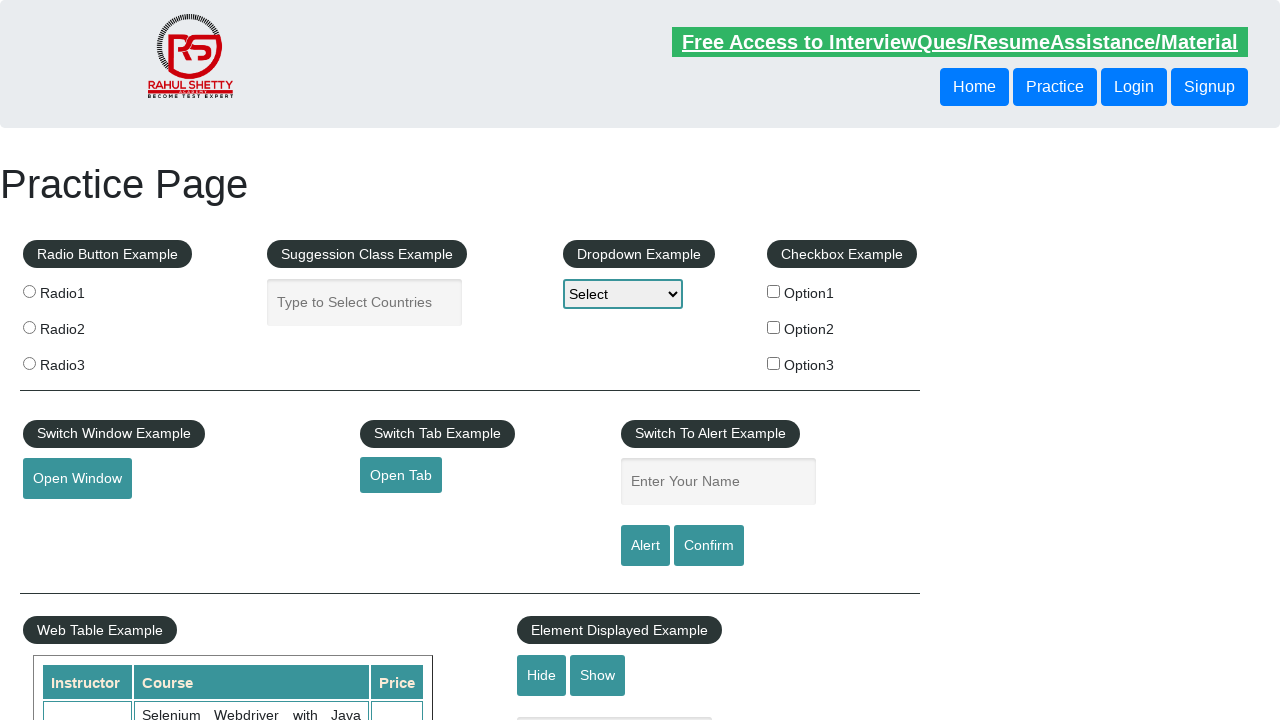

Retrieved href attribute from footer link 11: #
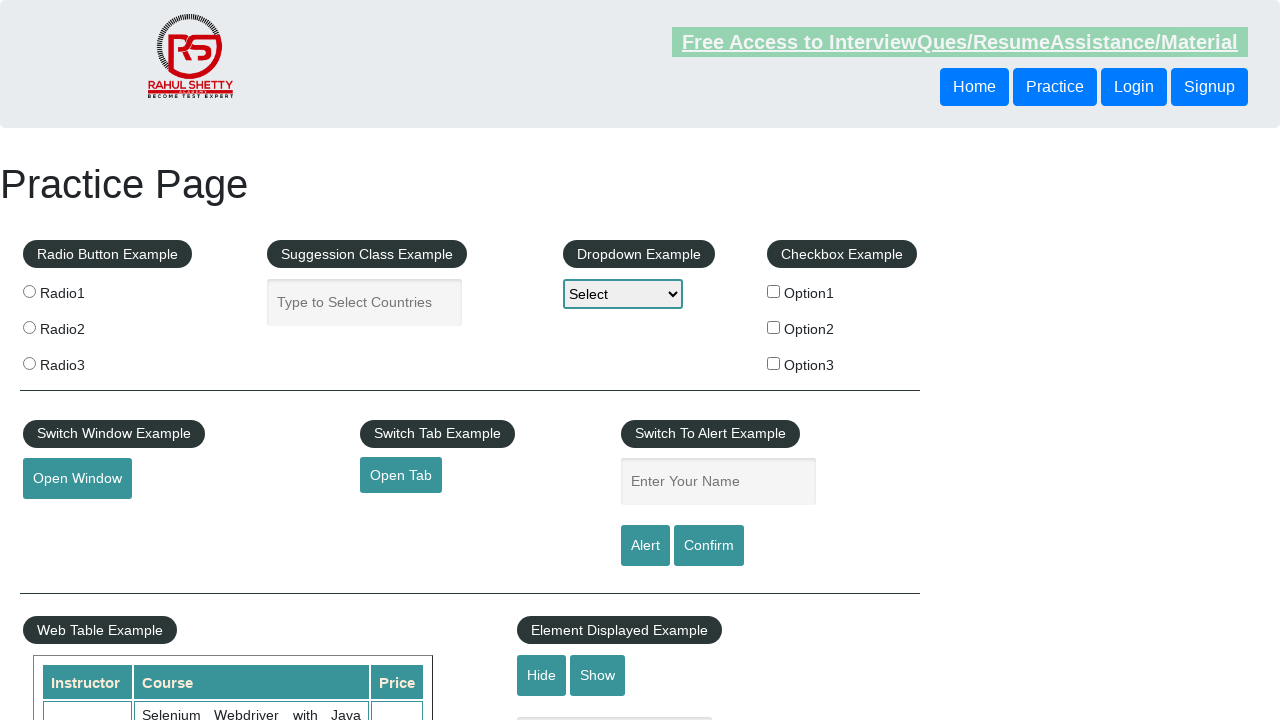

Verified that footer link 11 has a valid href attribute
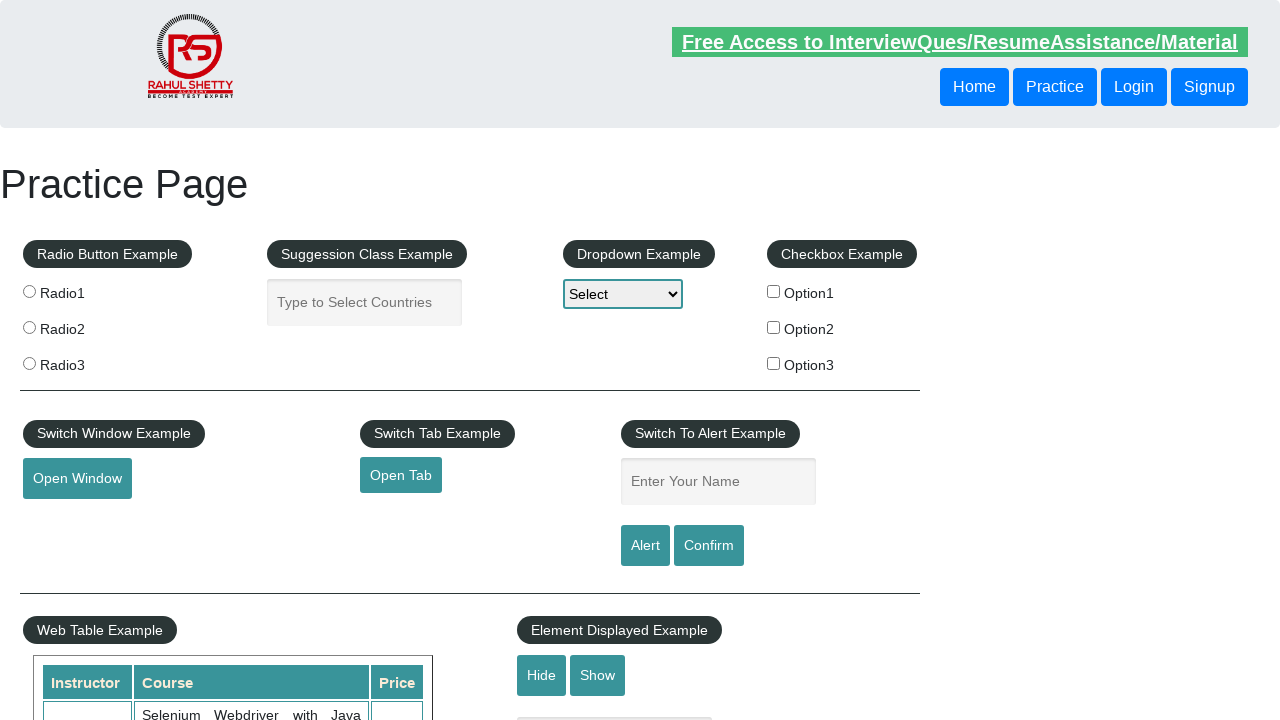

Re-queried footer link at index 12
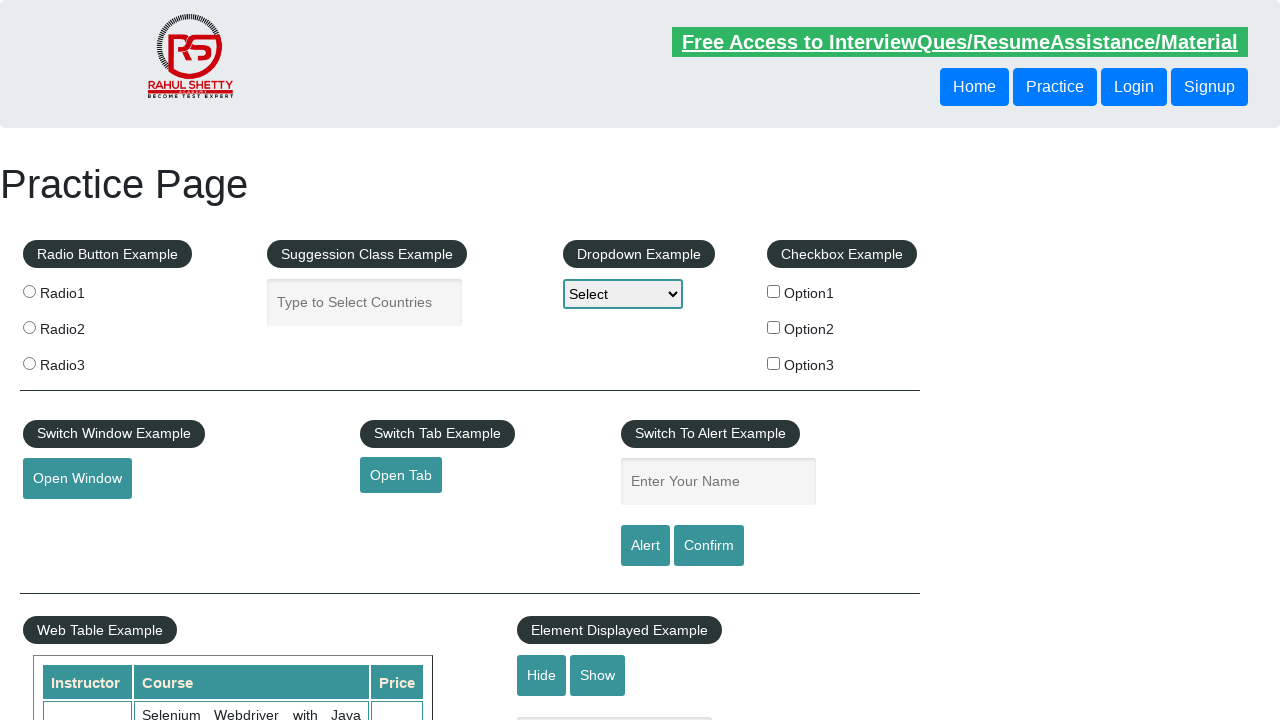

Retrieved href attribute from footer link 12: #
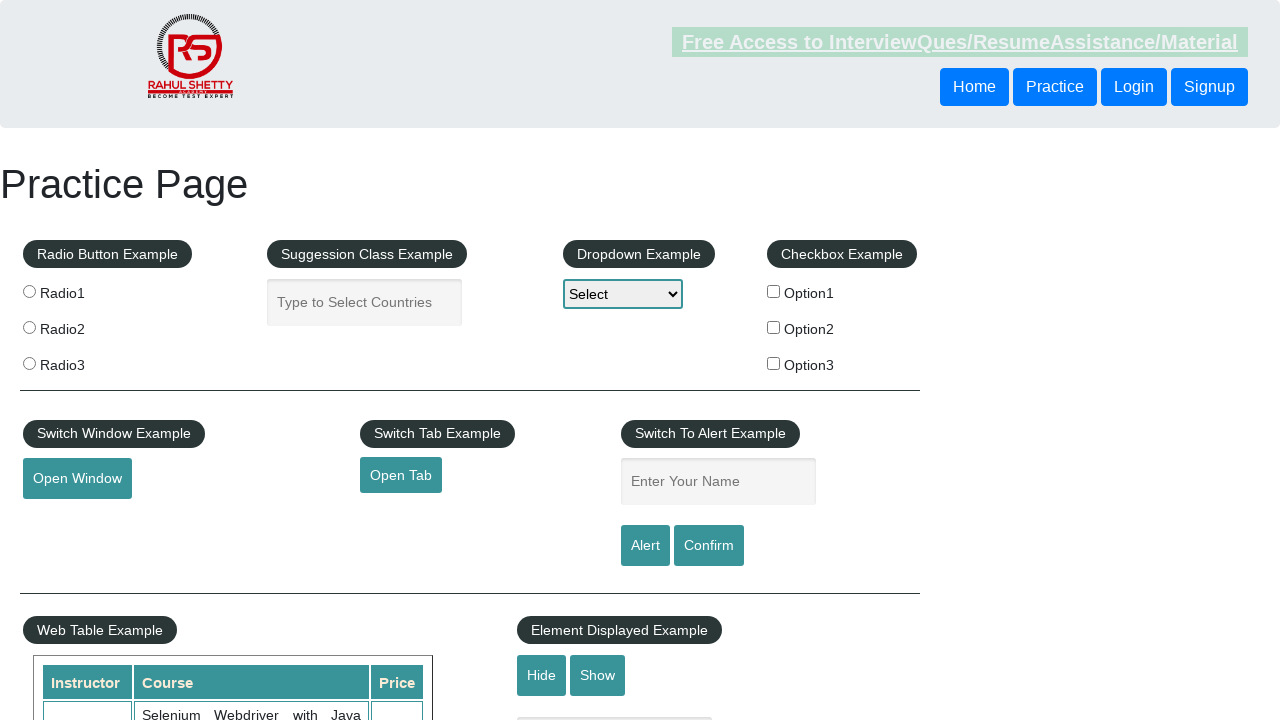

Verified that footer link 12 has a valid href attribute
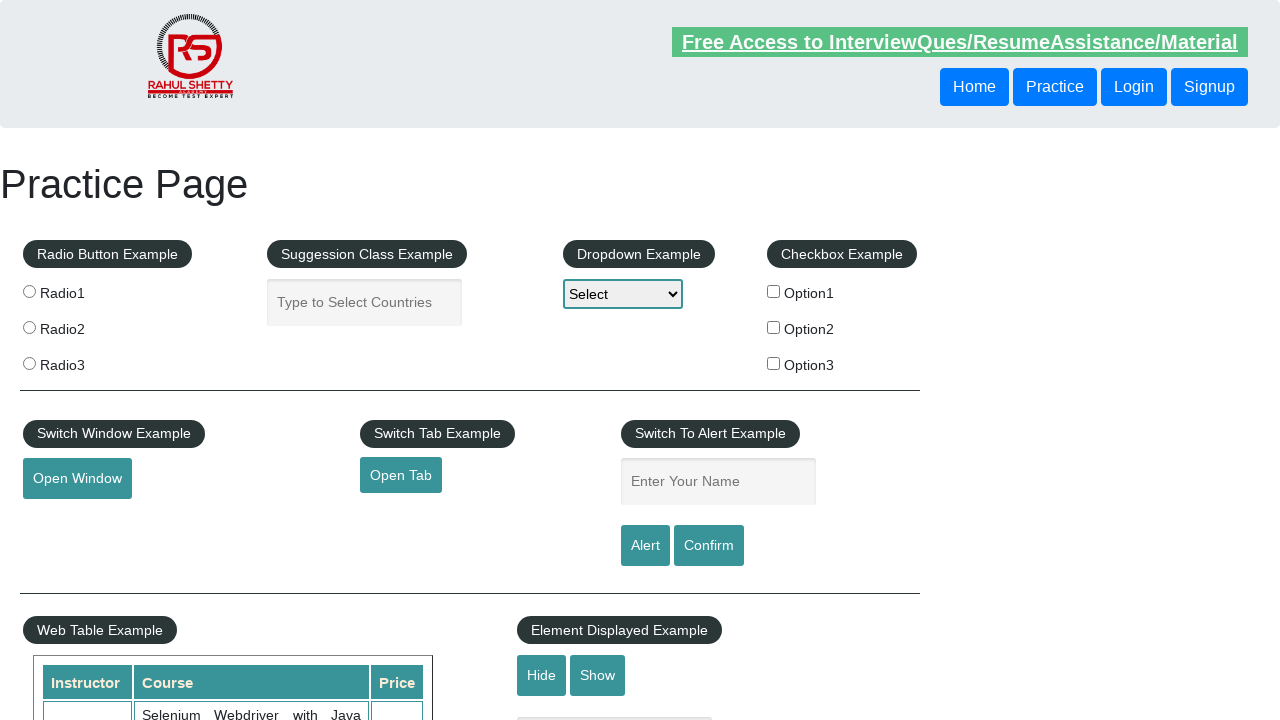

Re-queried footer link at index 13
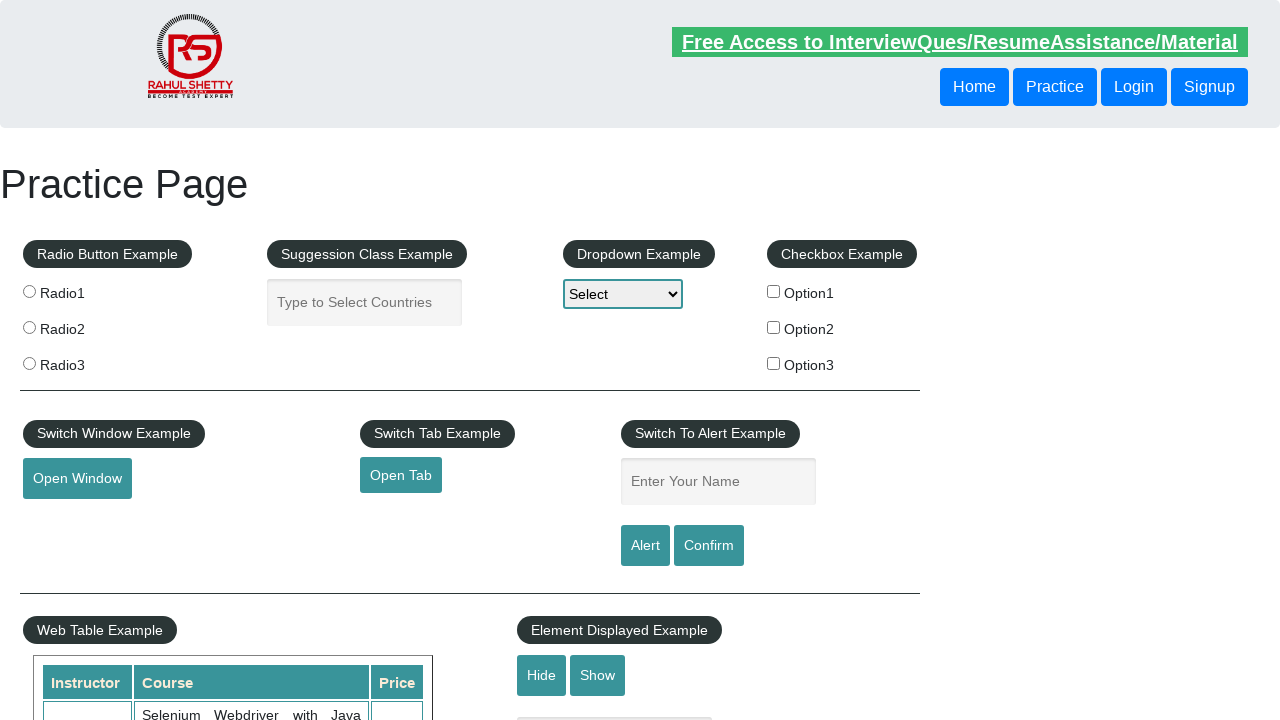

Retrieved href attribute from footer link 13: #
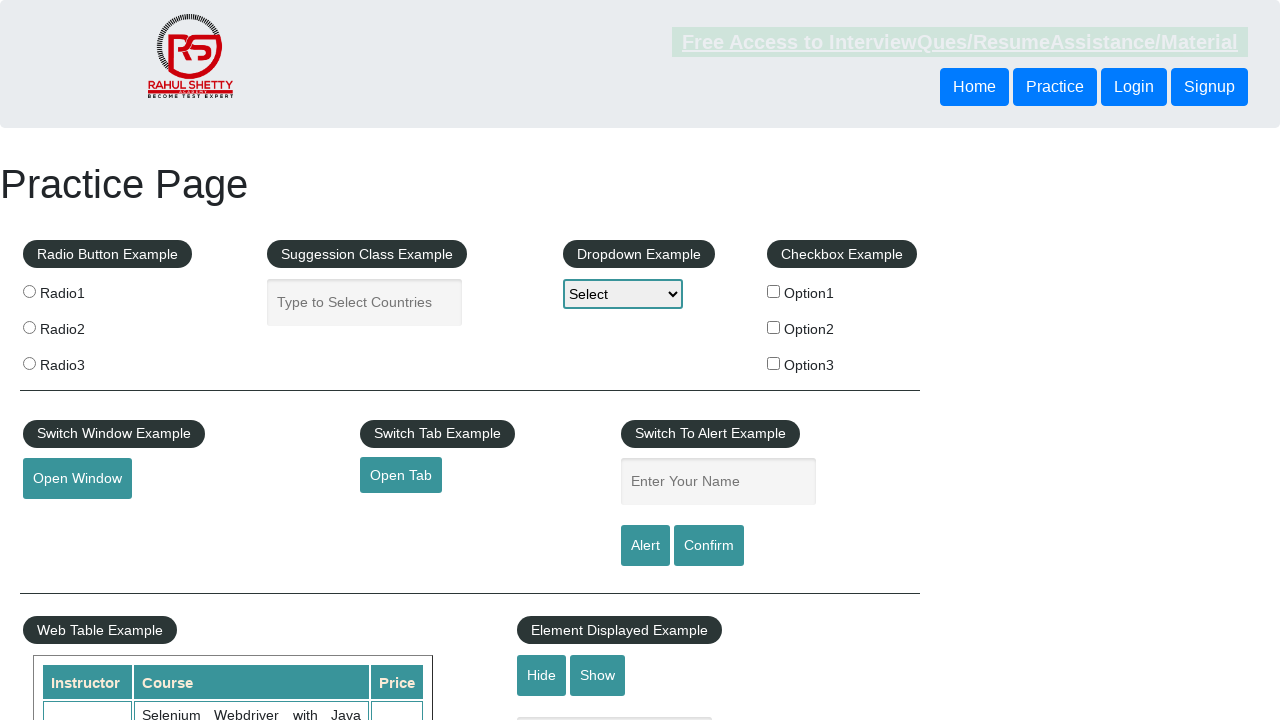

Verified that footer link 13 has a valid href attribute
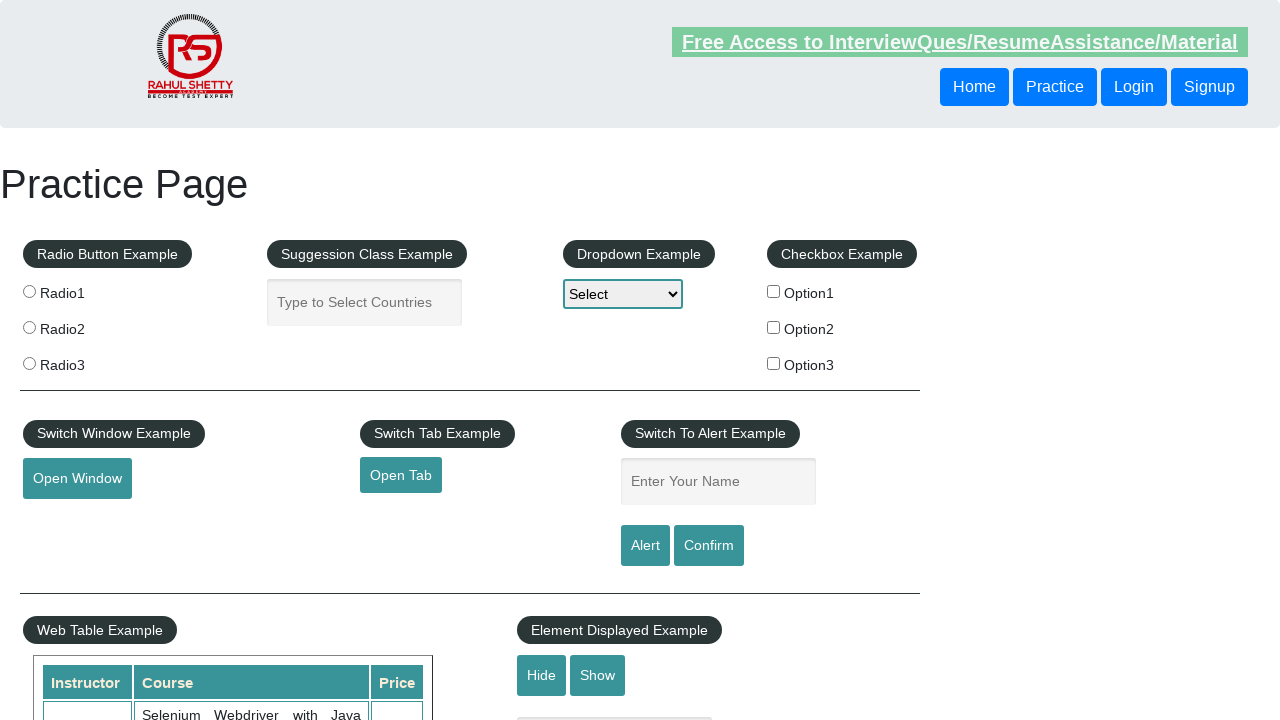

Re-queried footer link at index 14
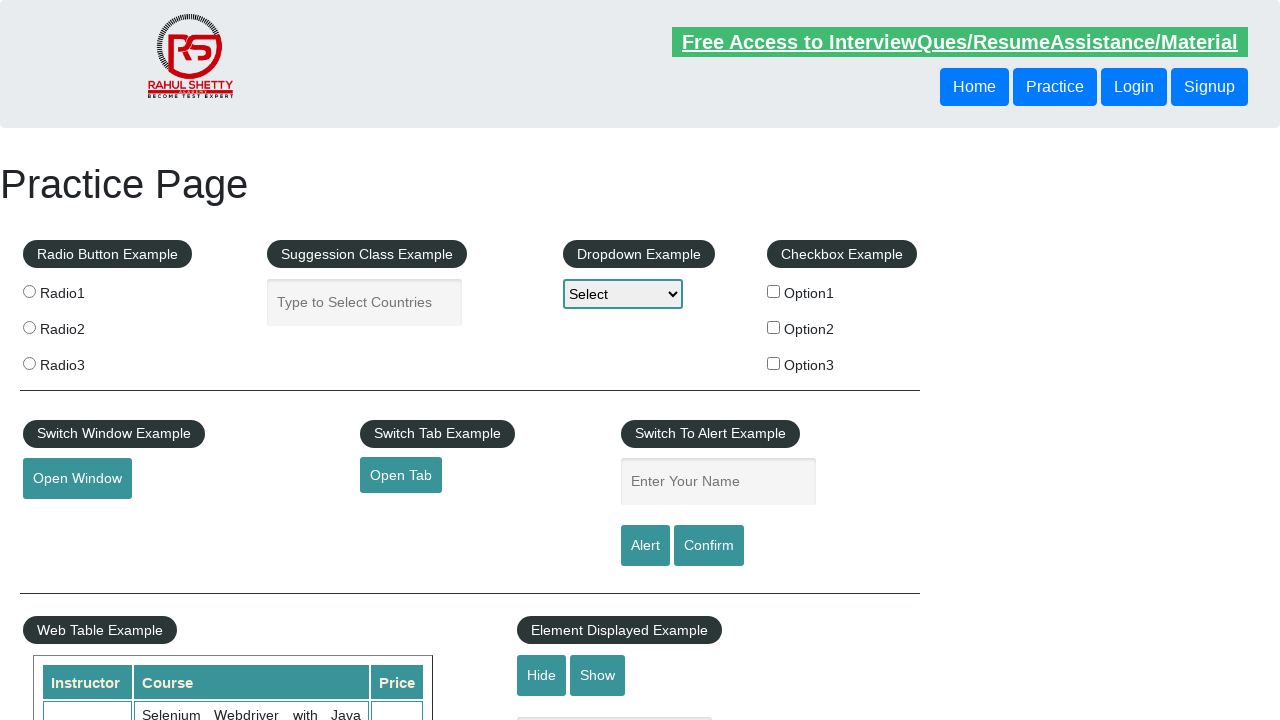

Retrieved href attribute from footer link 14: #
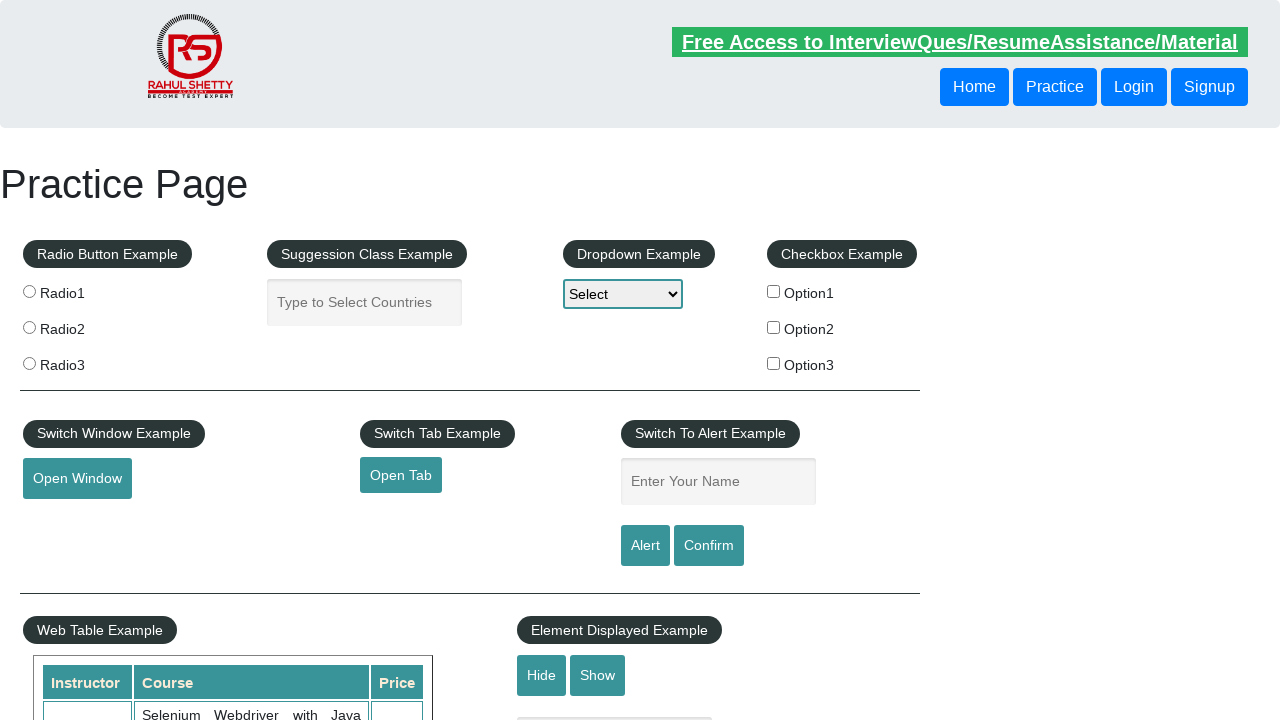

Verified that footer link 14 has a valid href attribute
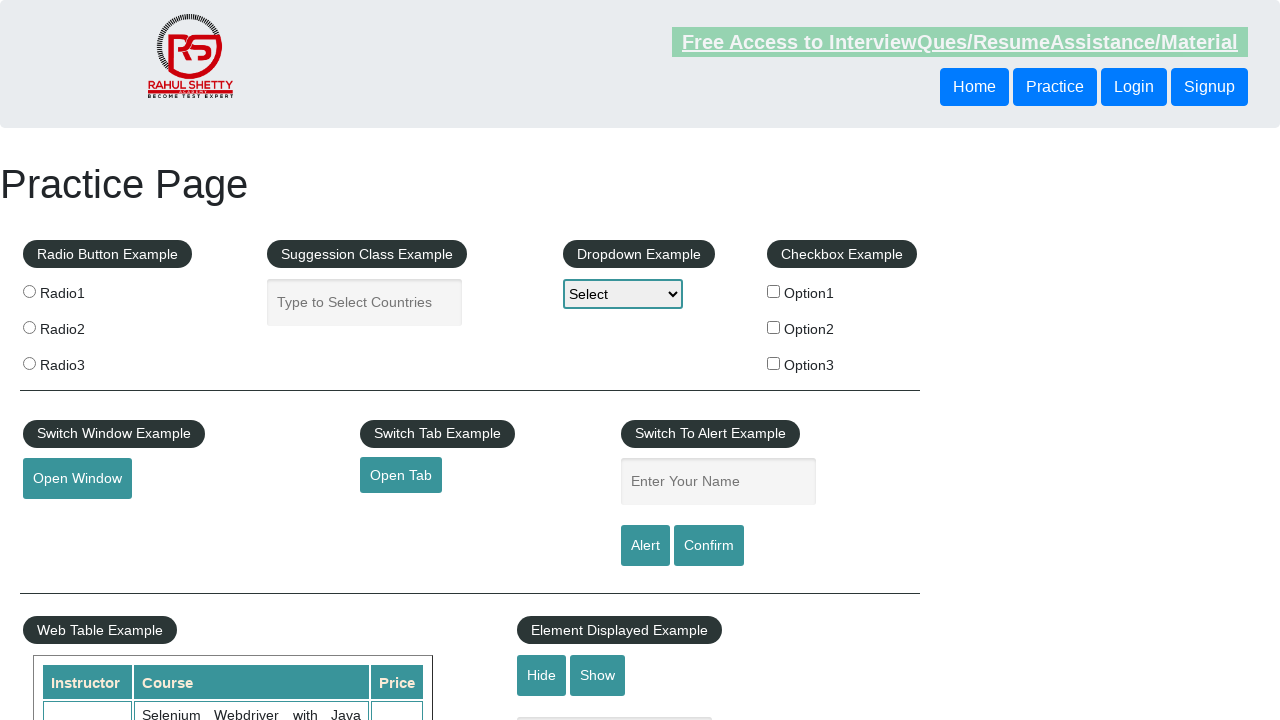

Re-queried footer link at index 15
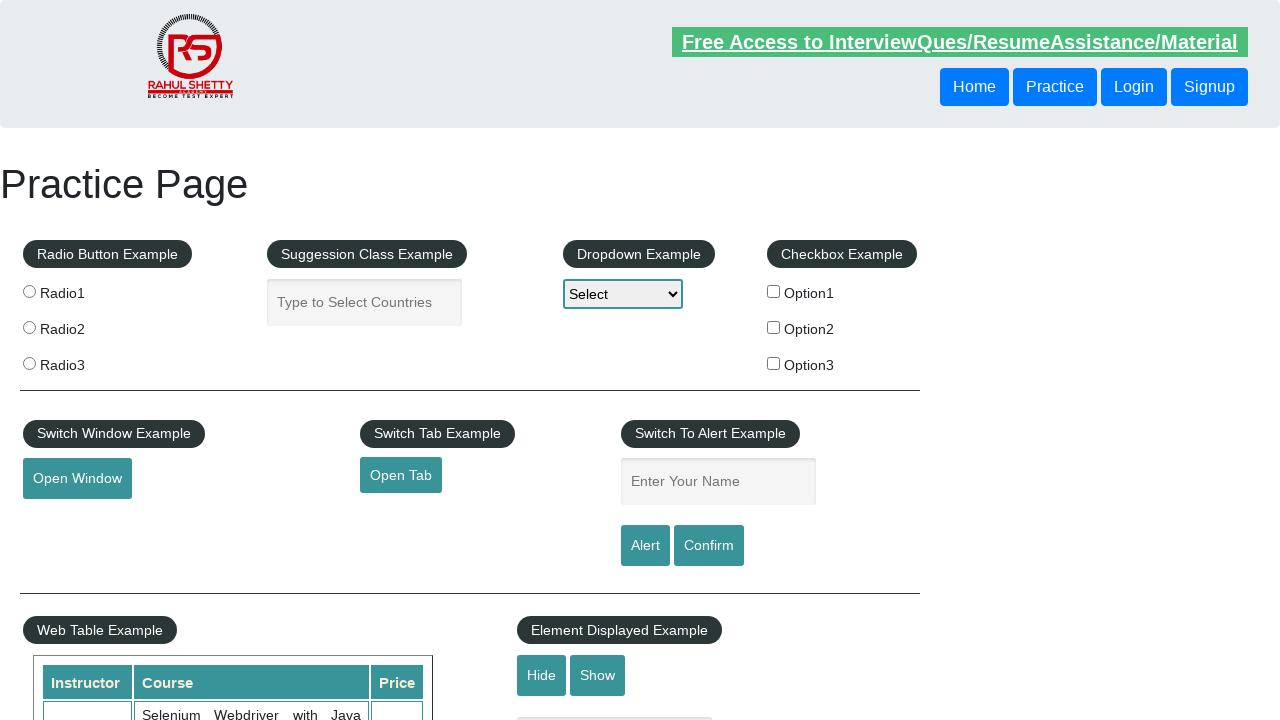

Retrieved href attribute from footer link 15: #
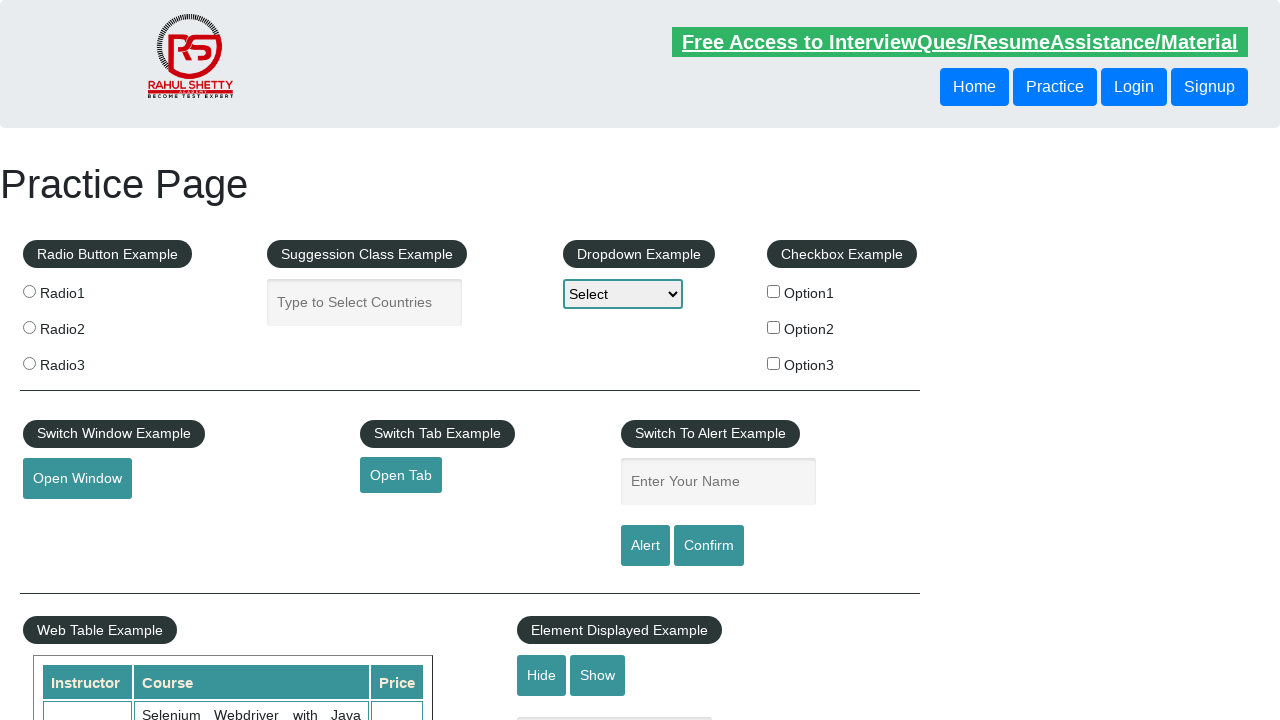

Verified that footer link 15 has a valid href attribute
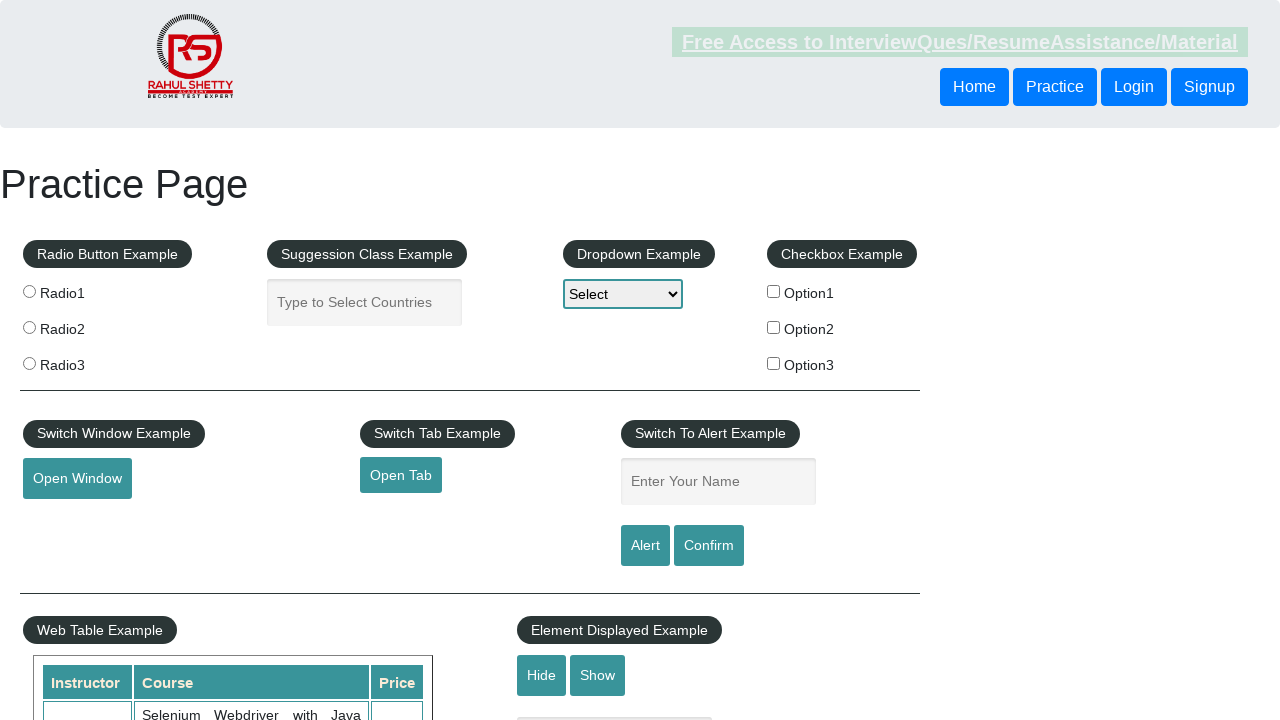

Re-queried footer link at index 16
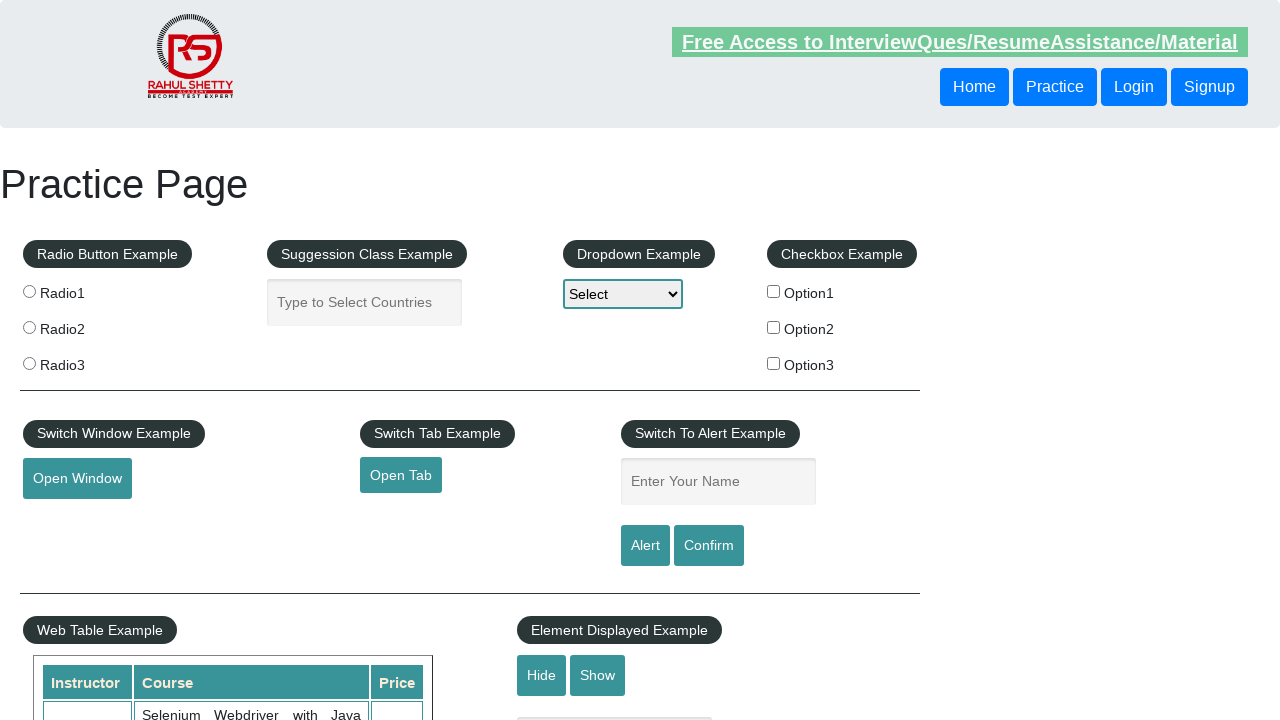

Retrieved href attribute from footer link 16: #
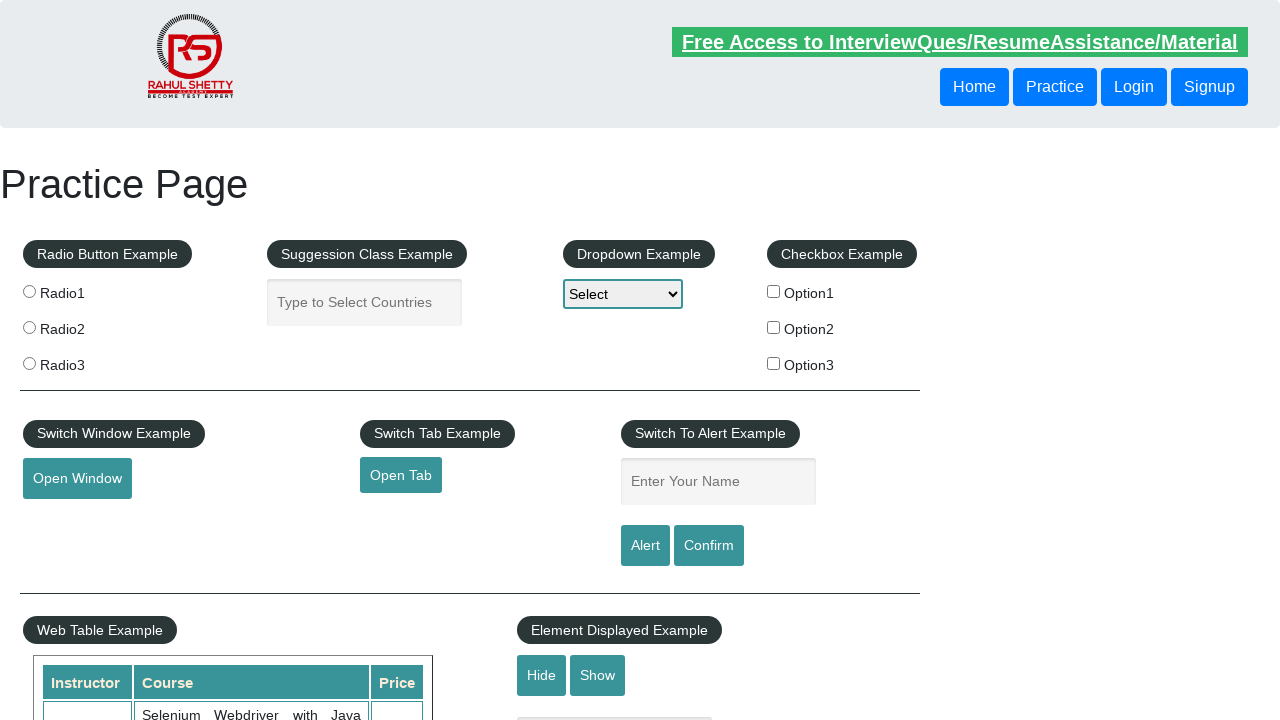

Verified that footer link 16 has a valid href attribute
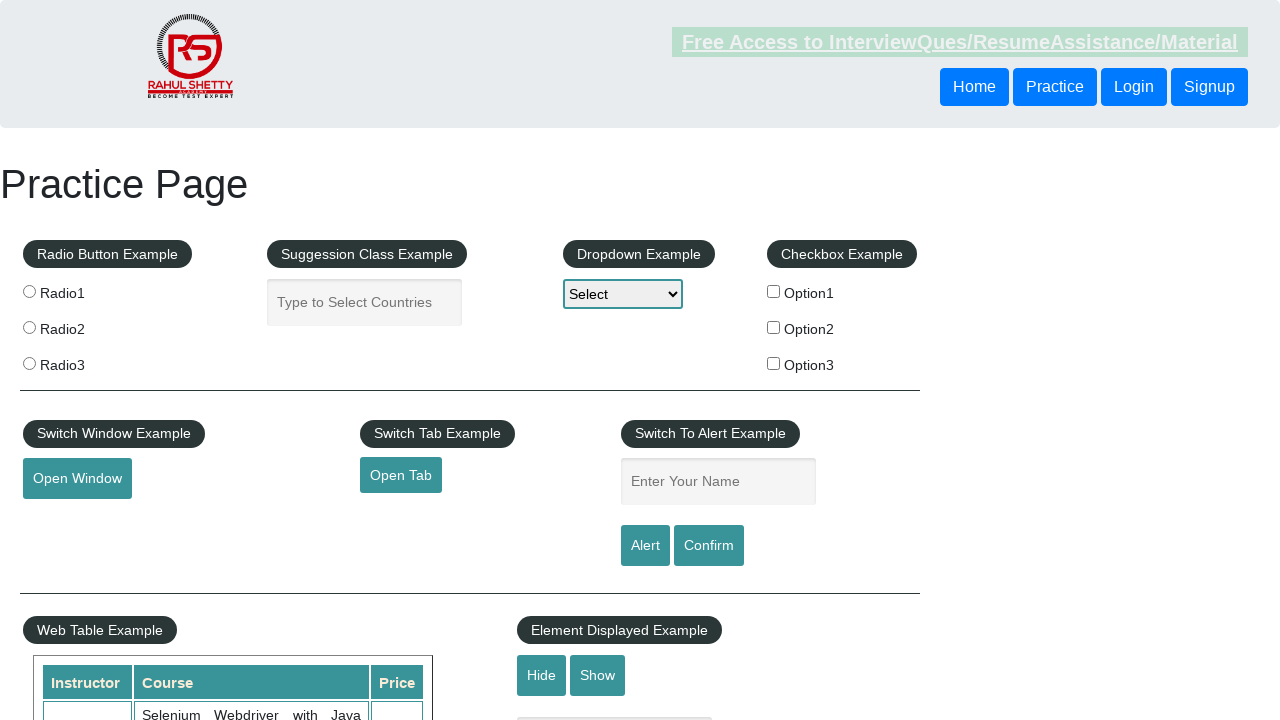

Re-queried footer link at index 17
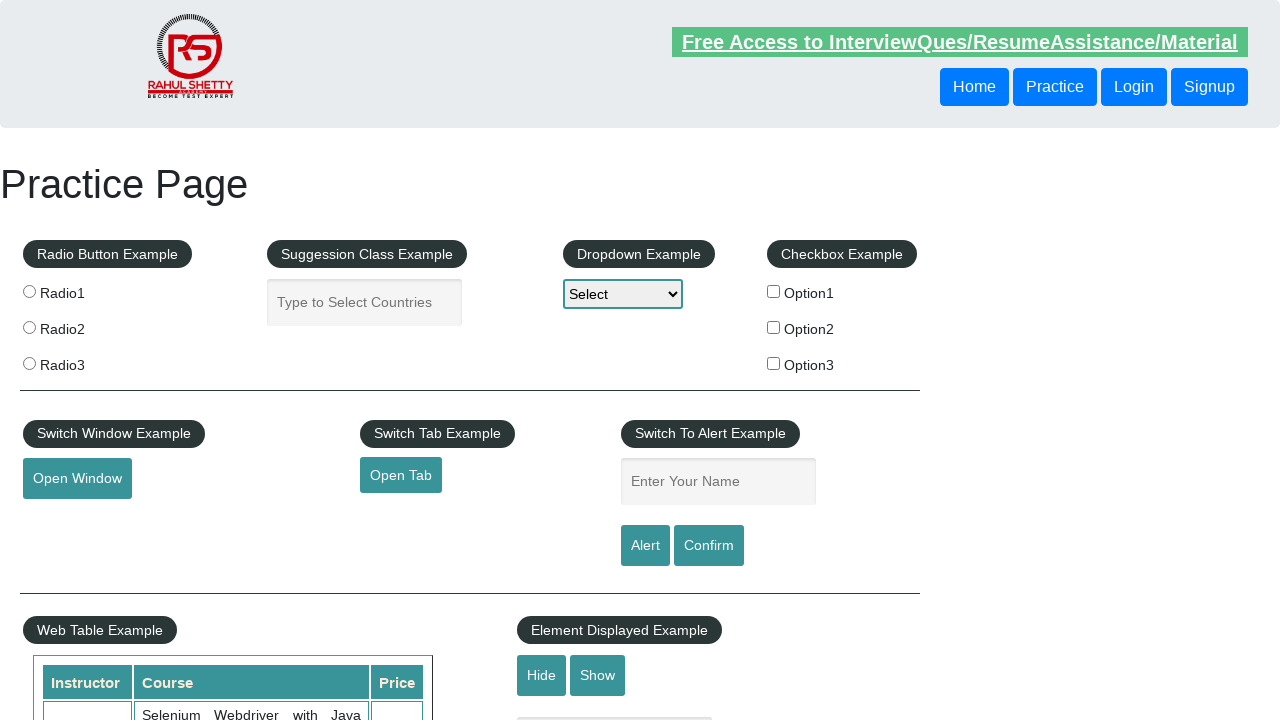

Retrieved href attribute from footer link 17: #
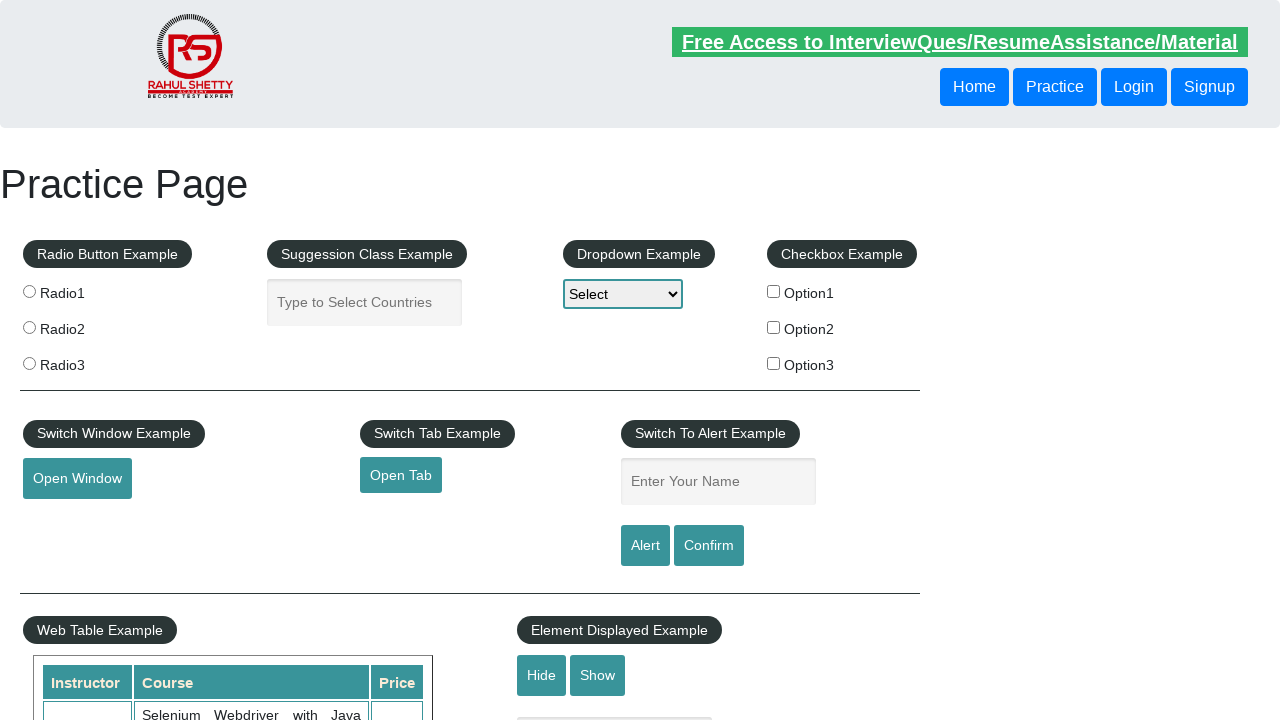

Verified that footer link 17 has a valid href attribute
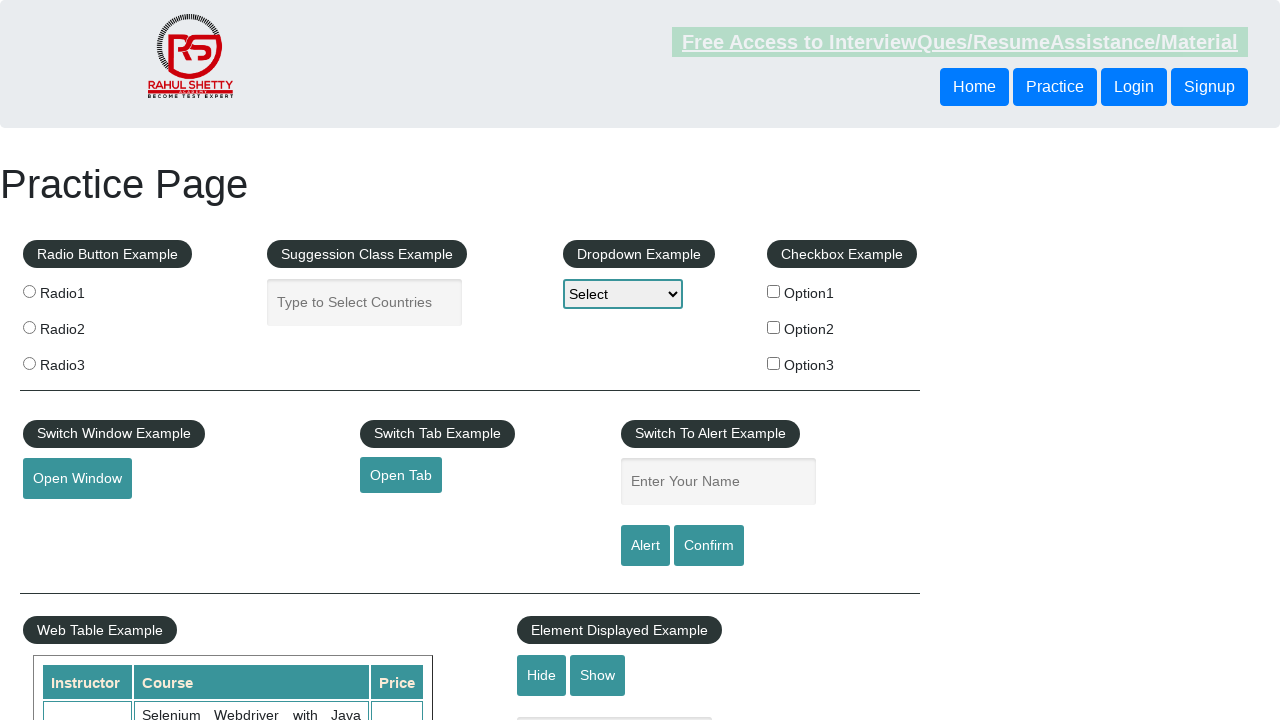

Re-queried footer link at index 18
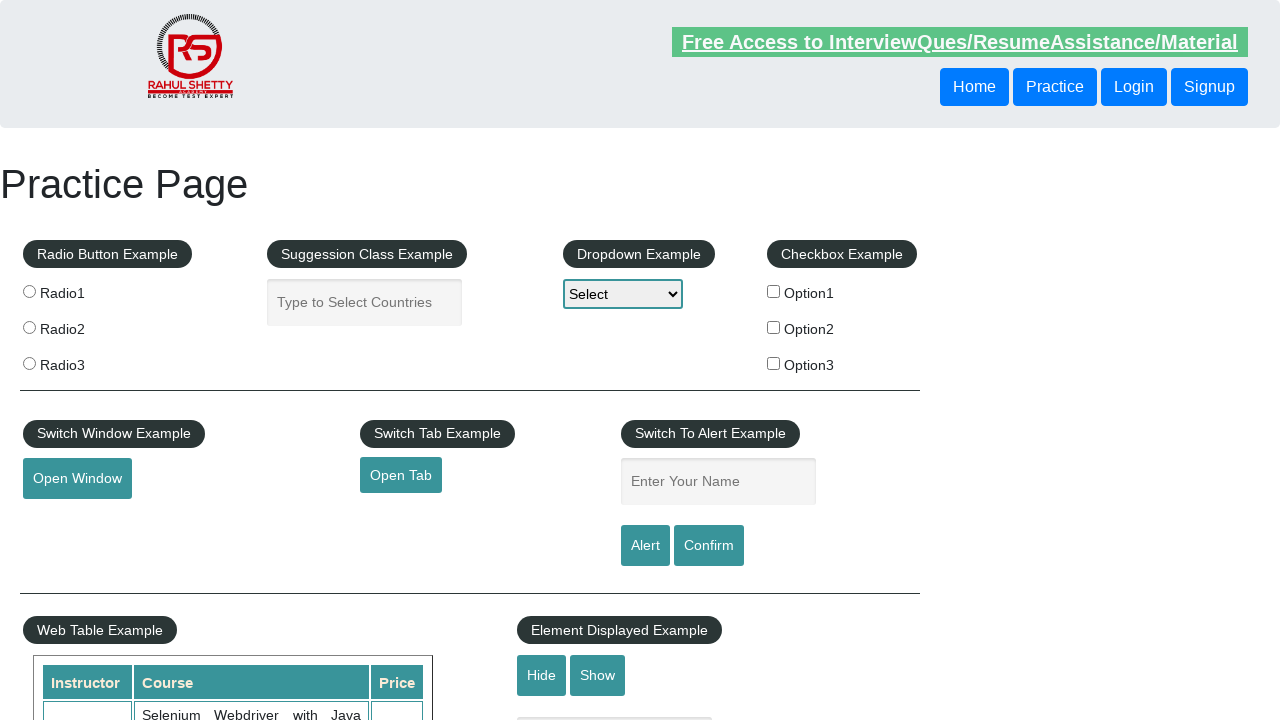

Retrieved href attribute from footer link 18: #
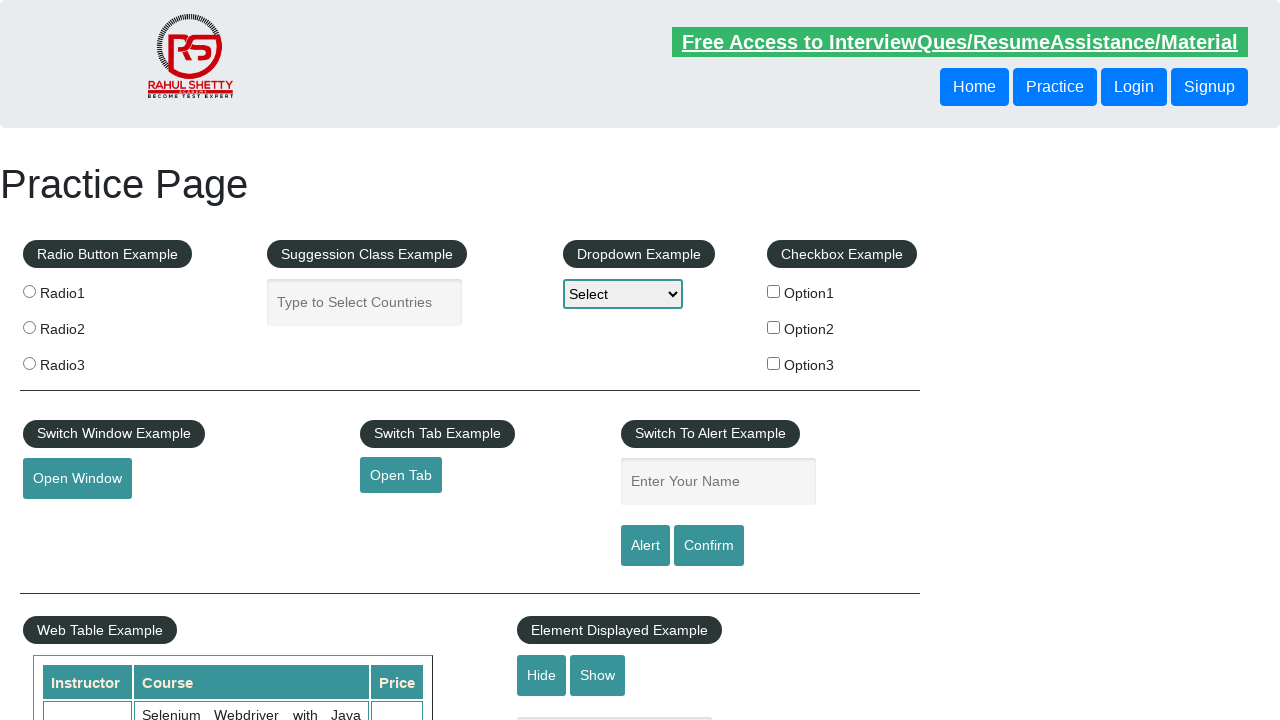

Verified that footer link 18 has a valid href attribute
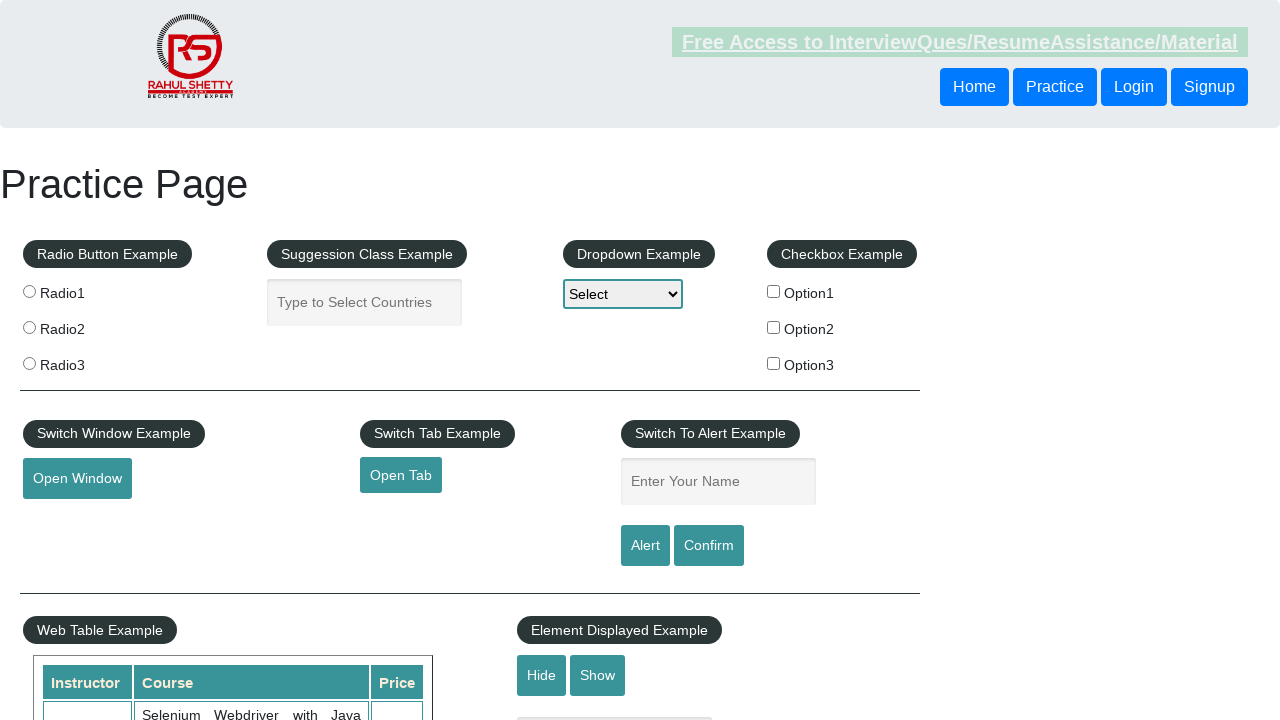

Re-queried footer link at index 19
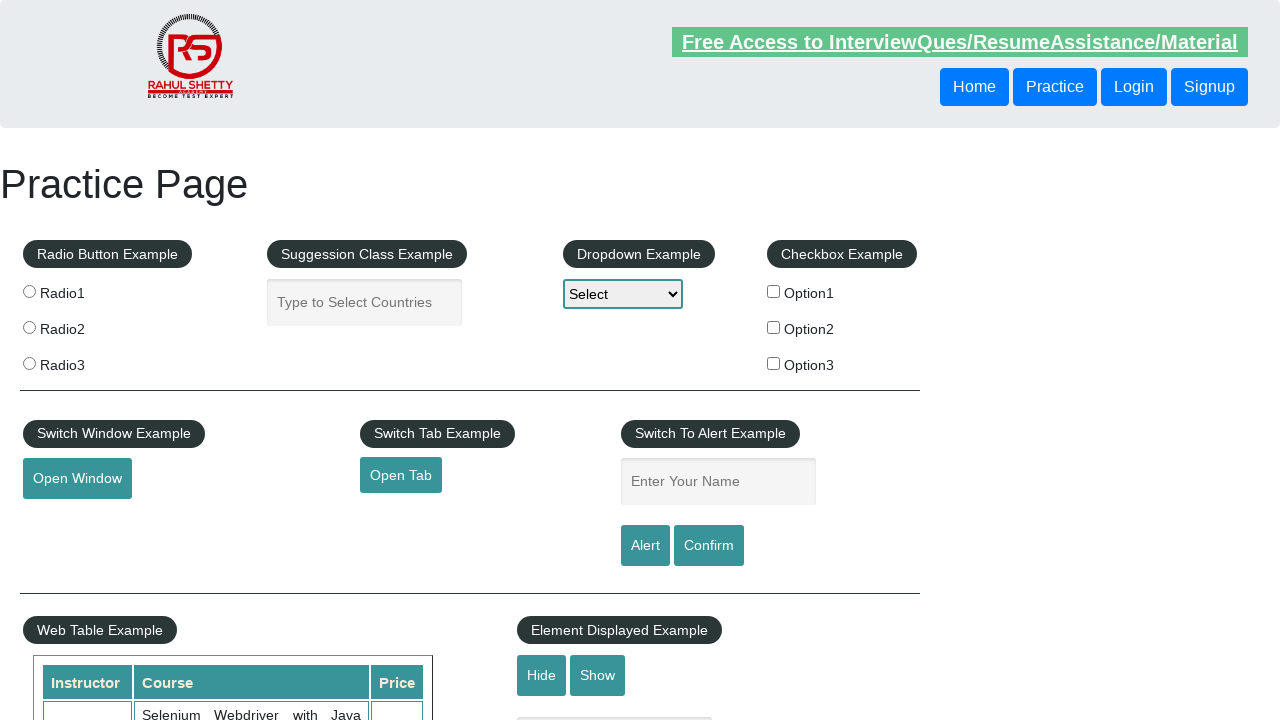

Retrieved href attribute from footer link 19: #
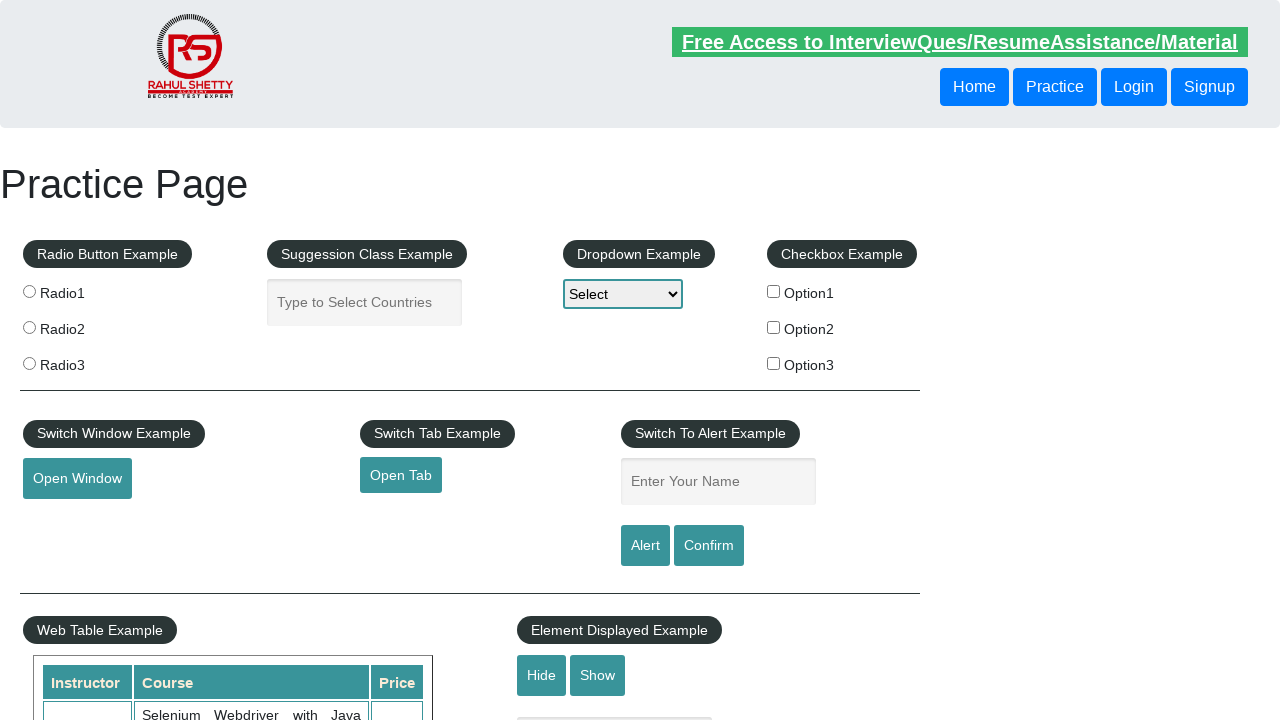

Verified that footer link 19 has a valid href attribute
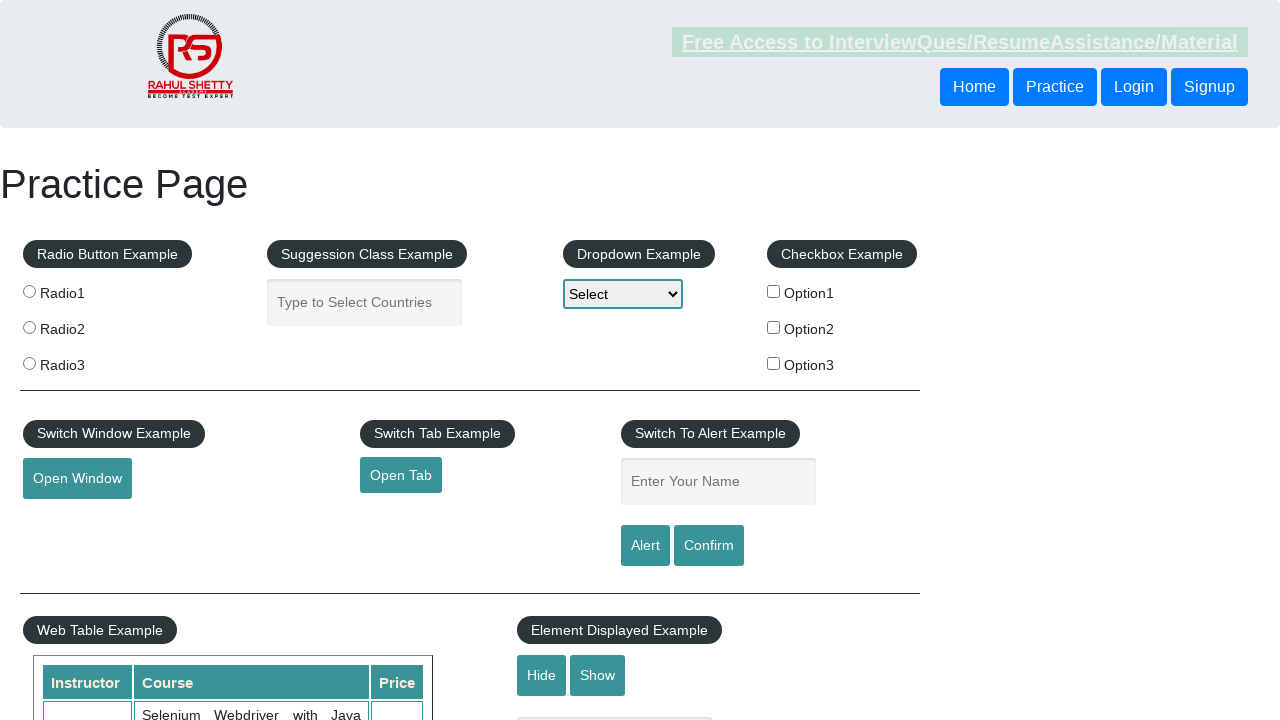

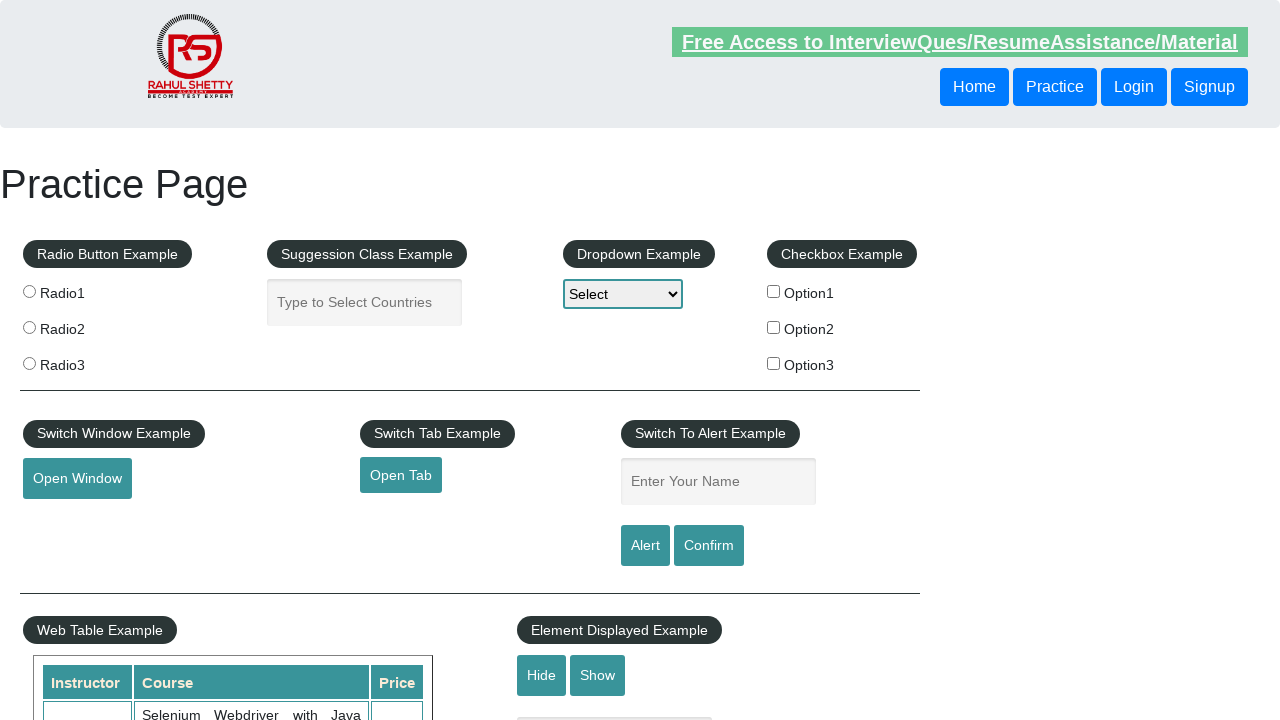